Tests slider functionality by moving a range slider using arrow keys

Starting URL: https://demoqa.com/slider

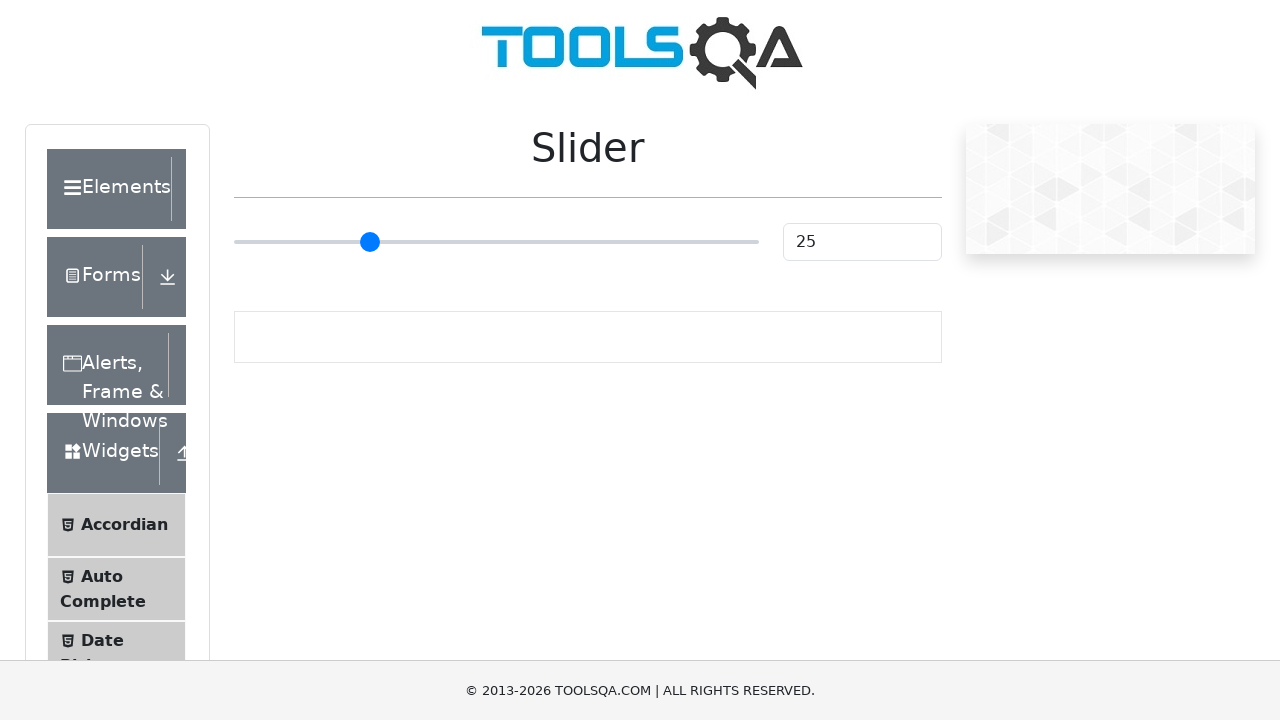

Located the range slider element
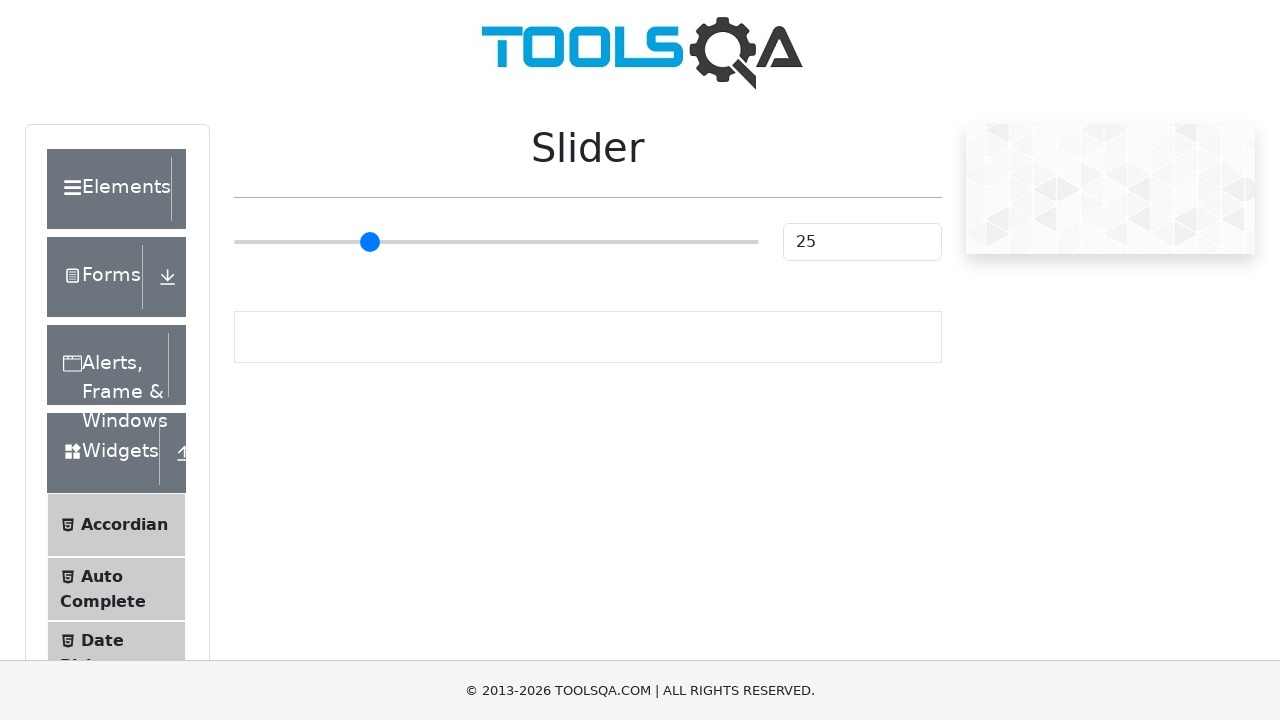

Pressed ArrowRight on slider (iteration 1/55) on input[type='range']
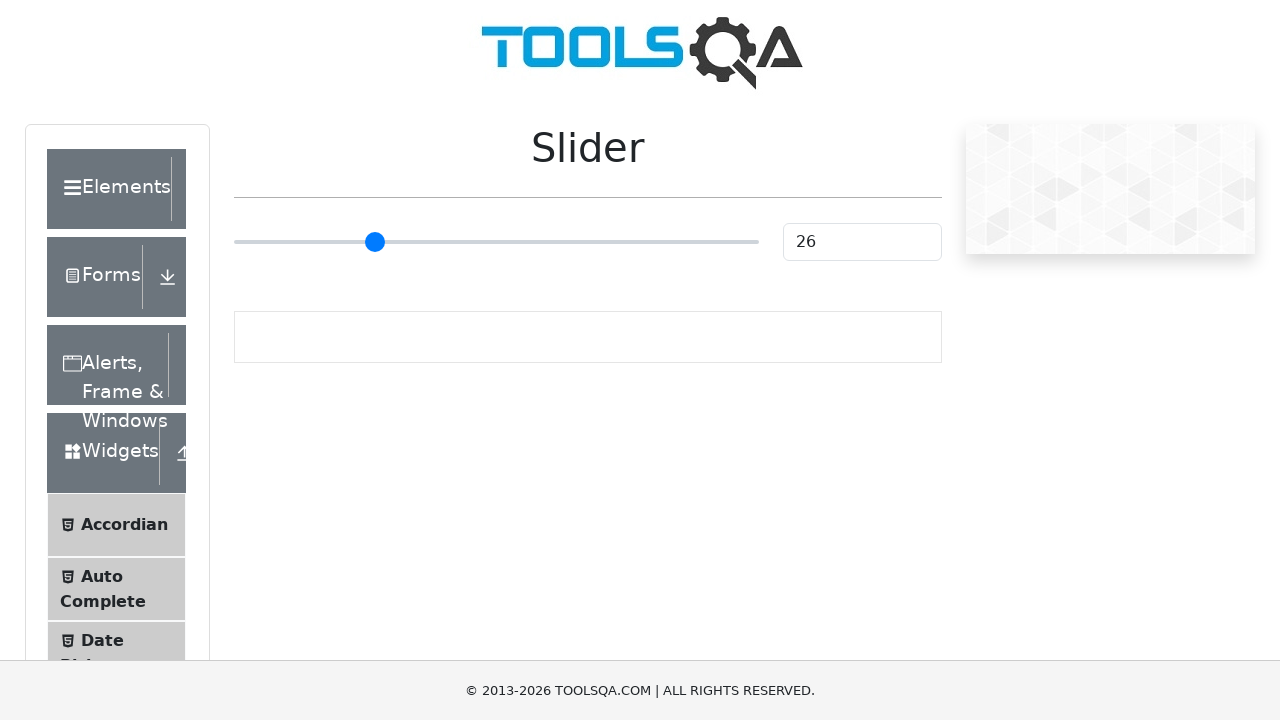

Pressed ArrowRight on slider (iteration 2/55) on input[type='range']
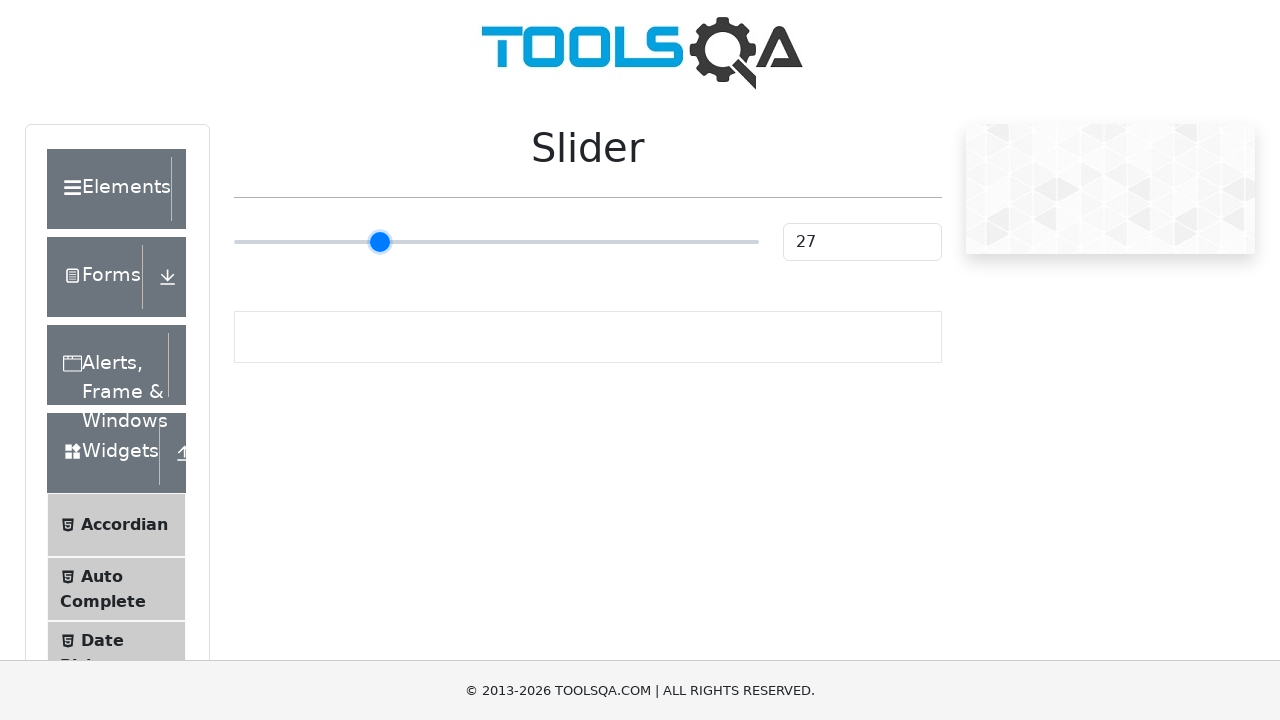

Pressed ArrowRight on slider (iteration 3/55) on input[type='range']
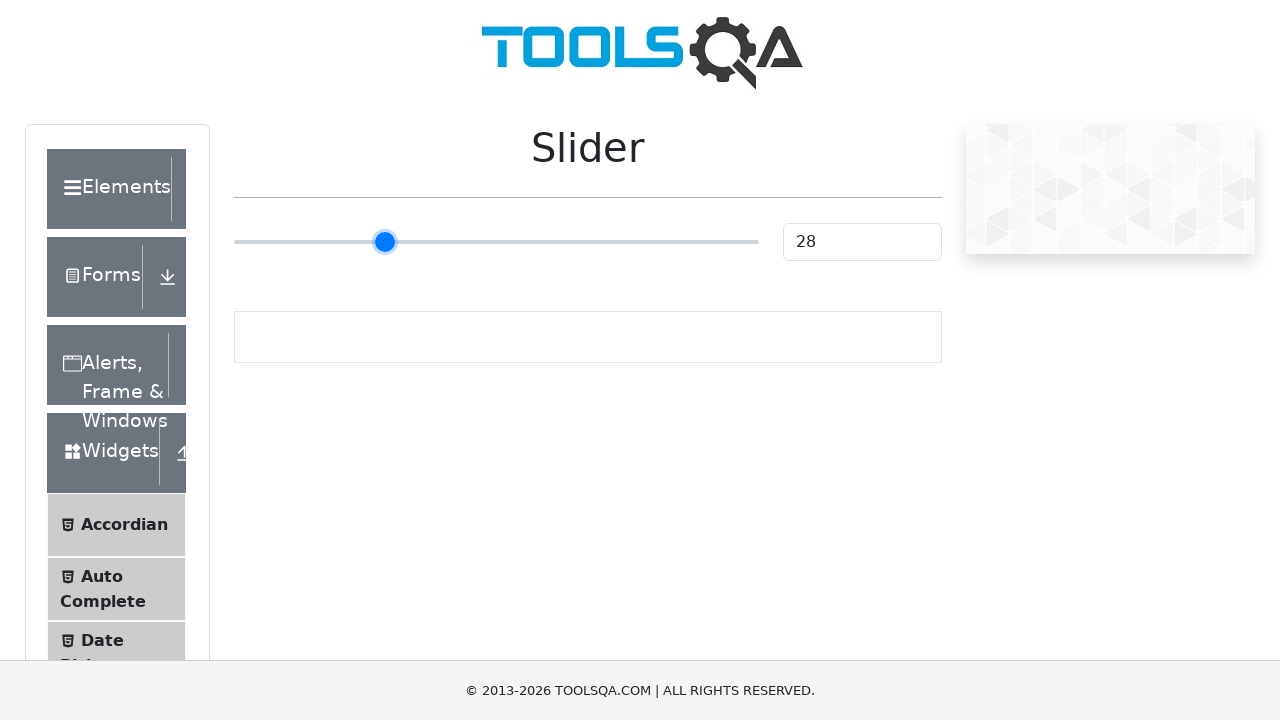

Pressed ArrowRight on slider (iteration 4/55) on input[type='range']
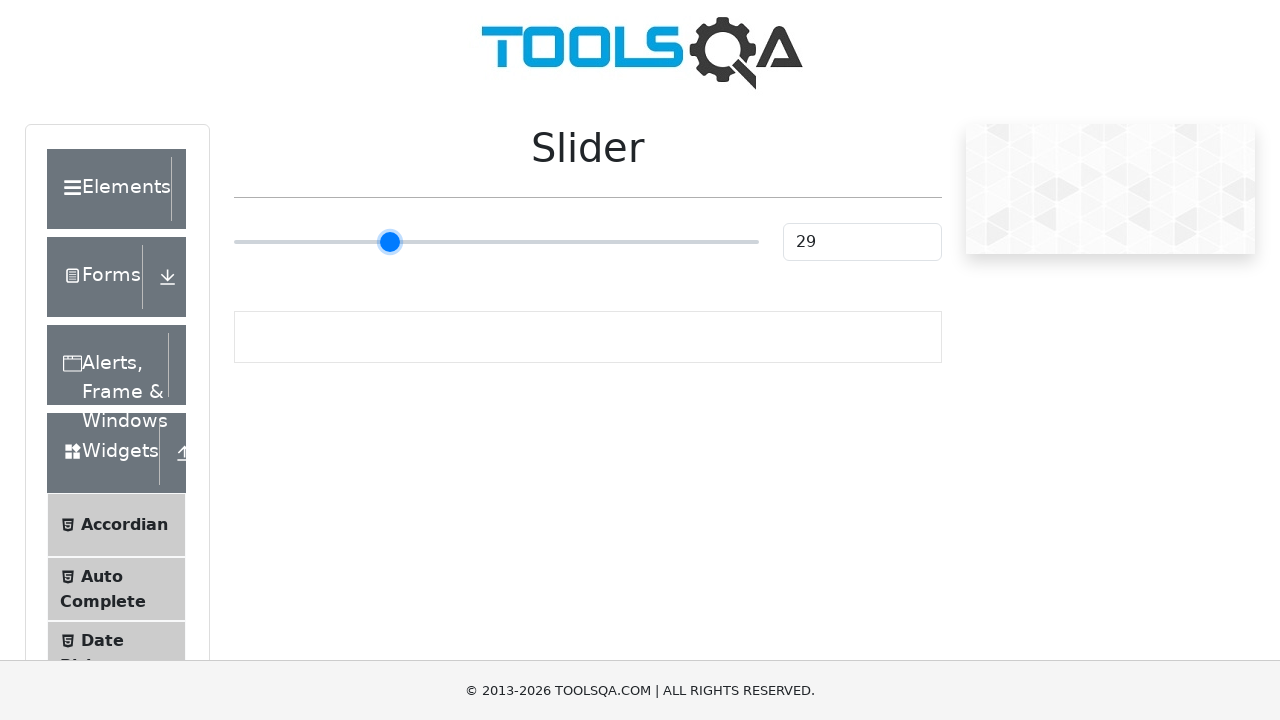

Pressed ArrowRight on slider (iteration 5/55) on input[type='range']
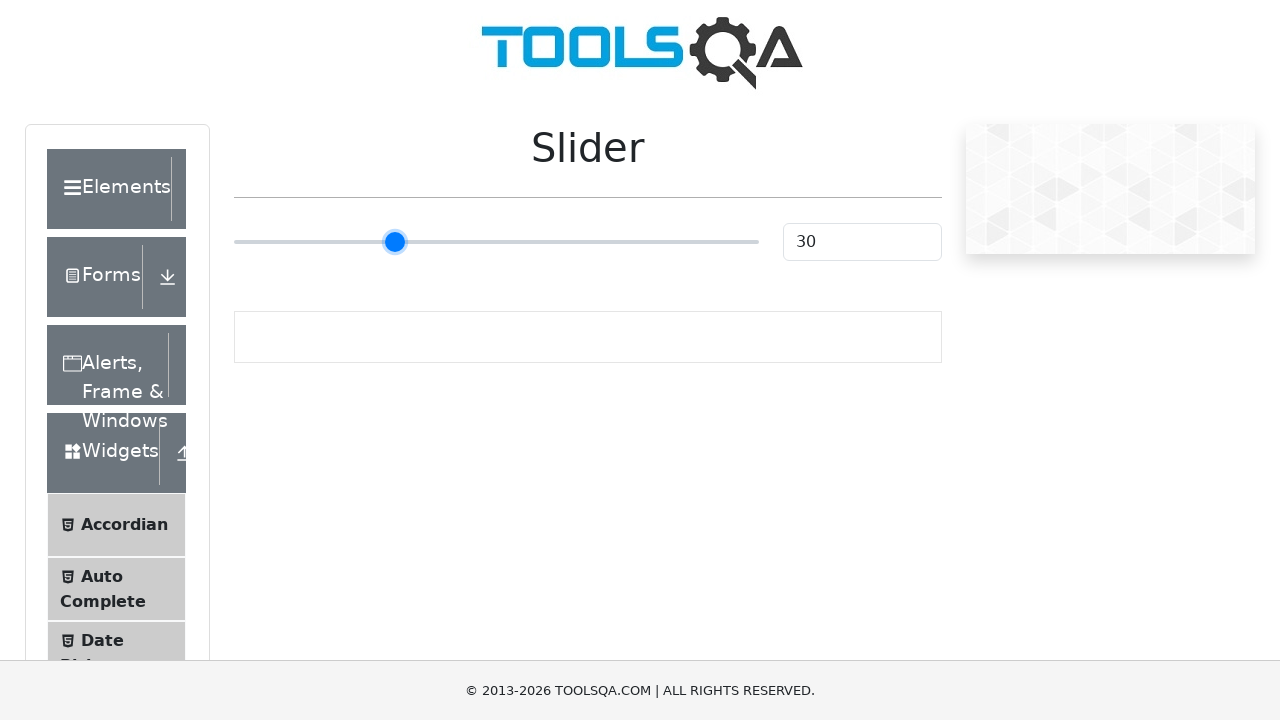

Pressed ArrowRight on slider (iteration 6/55) on input[type='range']
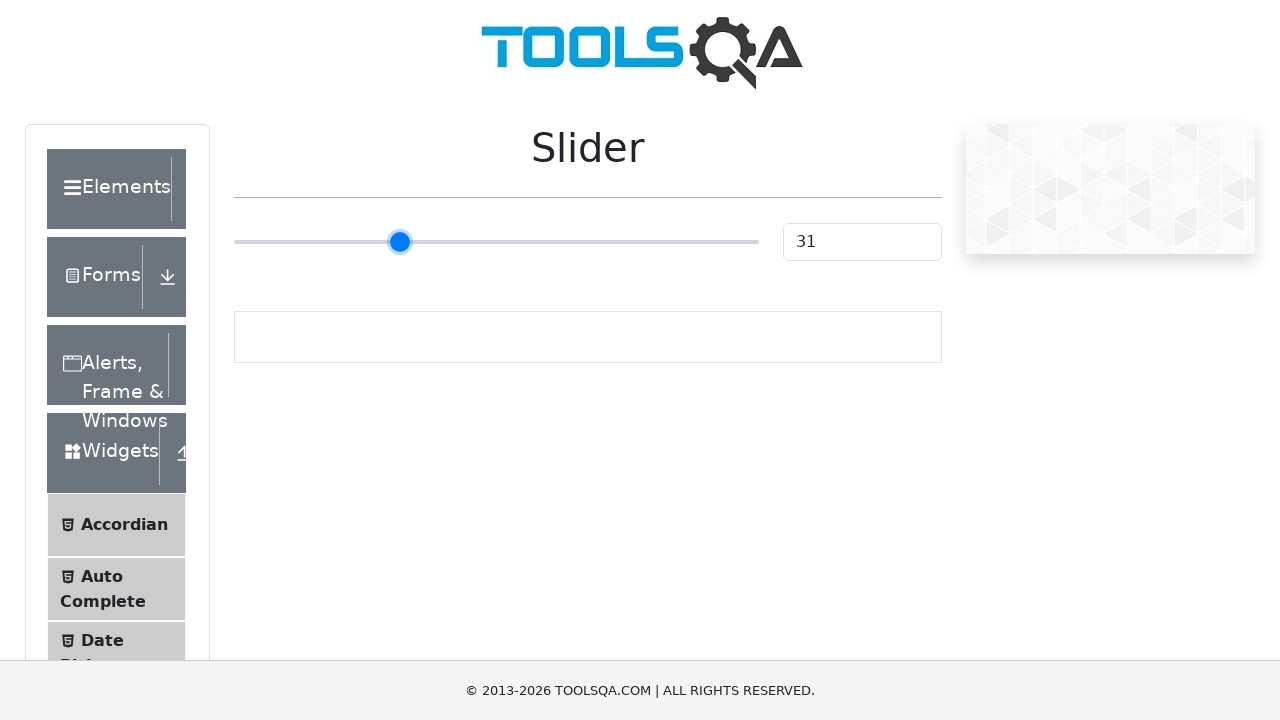

Pressed ArrowRight on slider (iteration 7/55) on input[type='range']
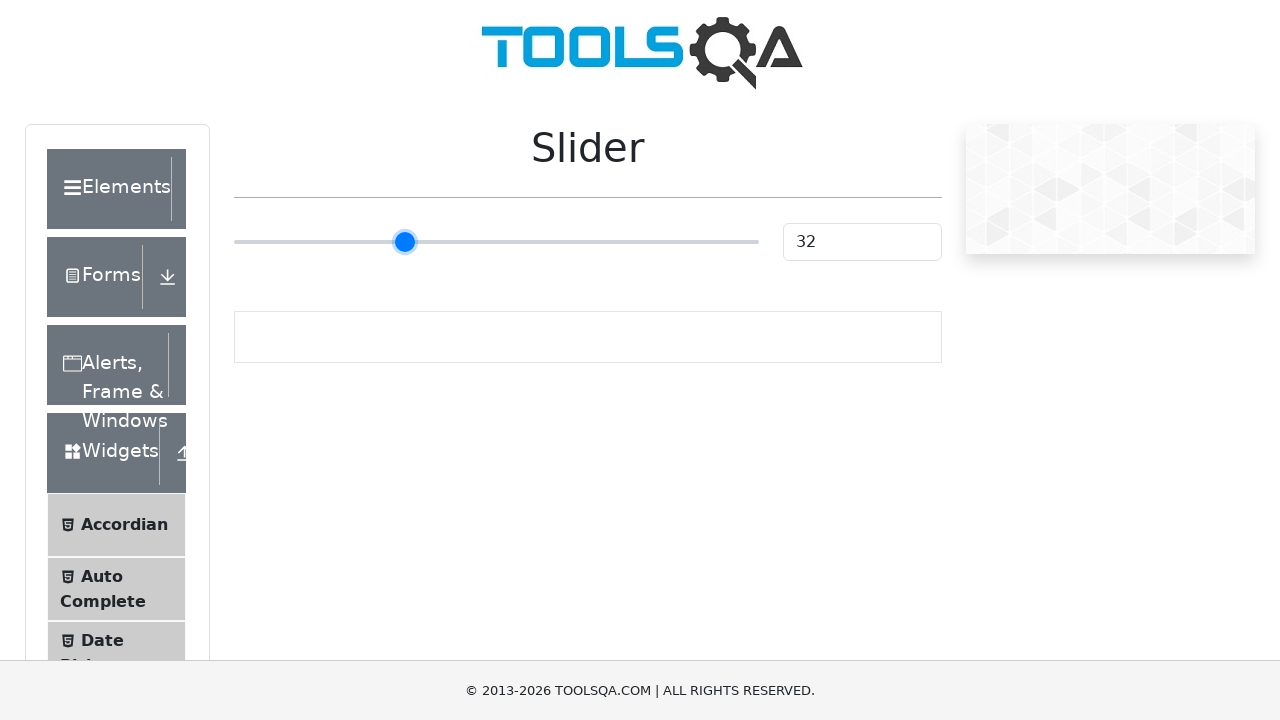

Pressed ArrowRight on slider (iteration 8/55) on input[type='range']
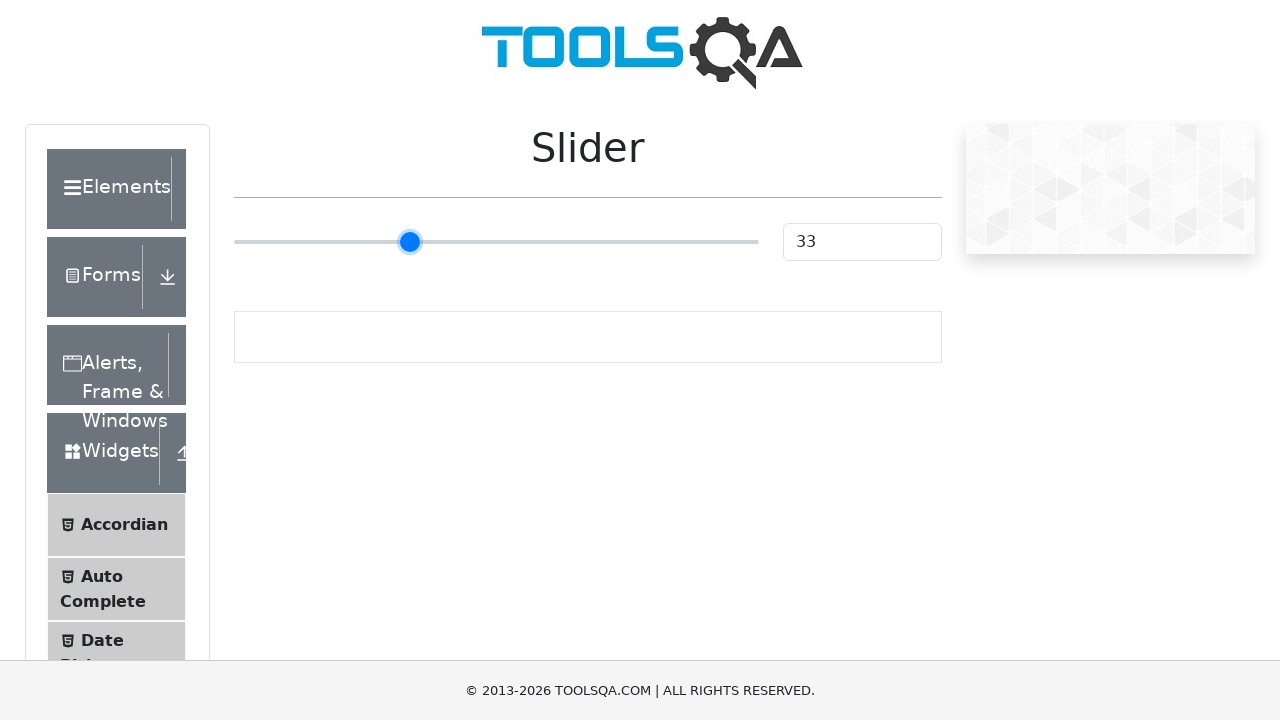

Pressed ArrowRight on slider (iteration 9/55) on input[type='range']
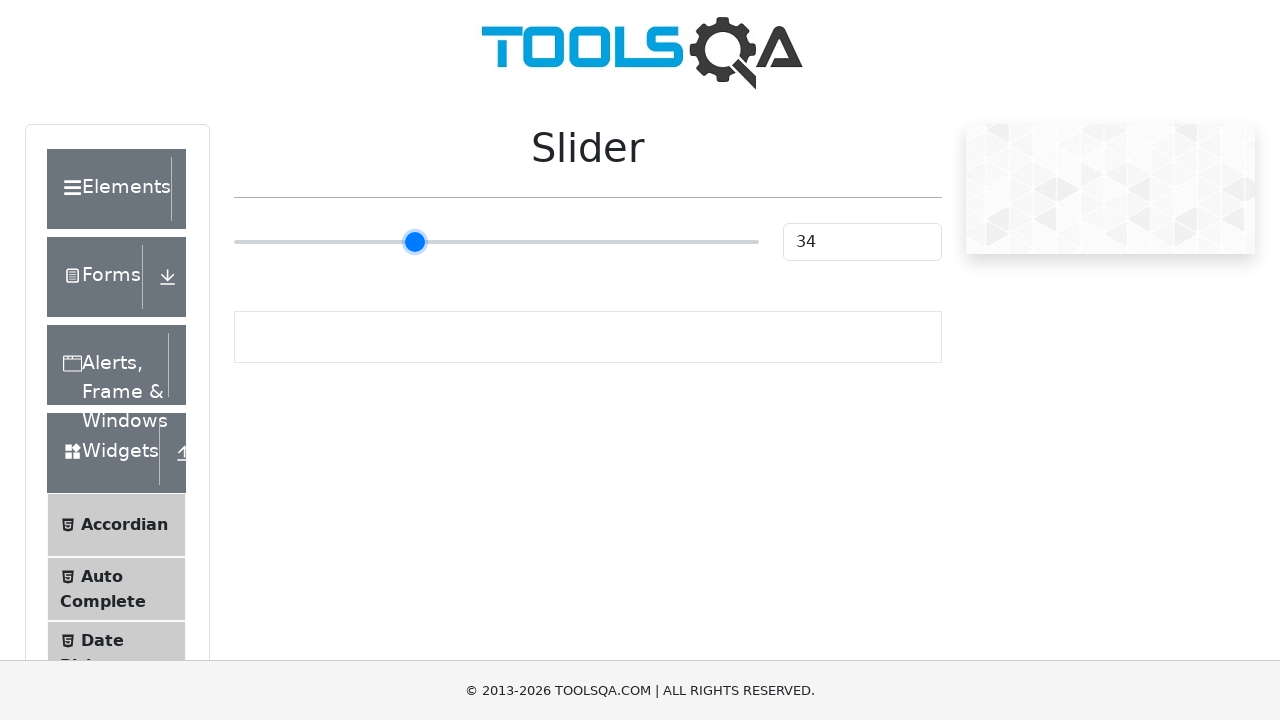

Pressed ArrowRight on slider (iteration 10/55) on input[type='range']
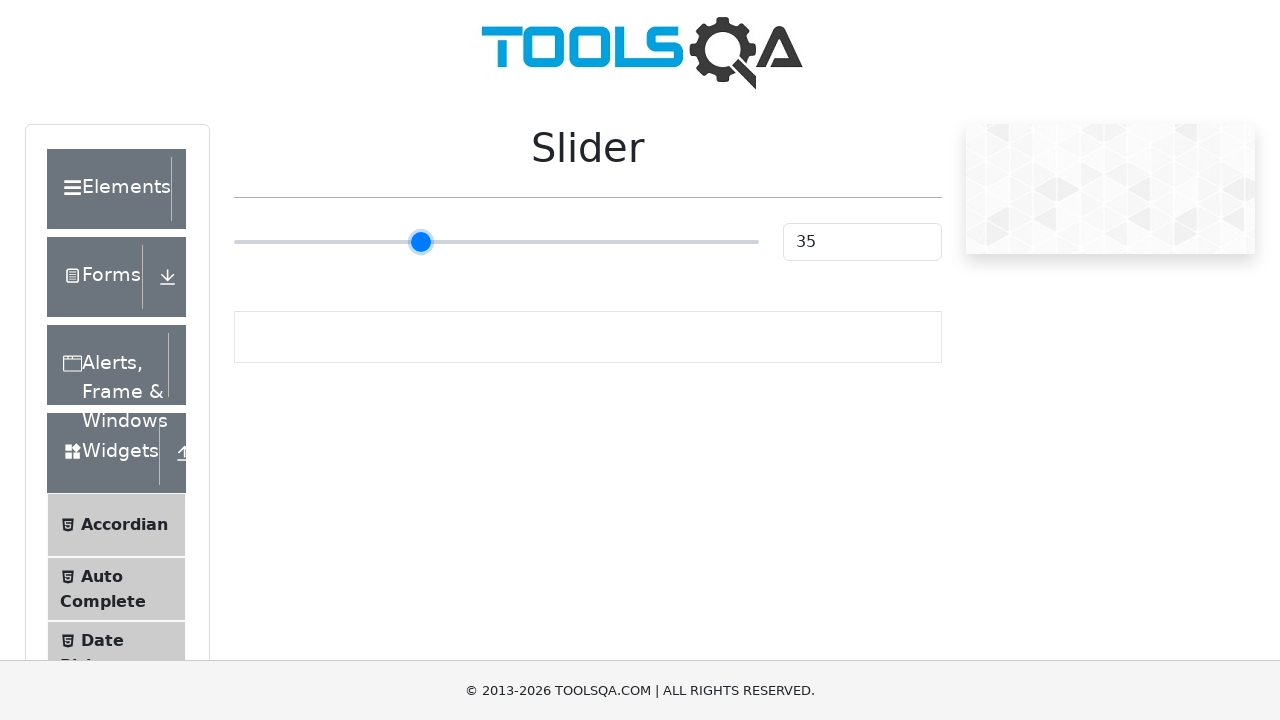

Pressed ArrowRight on slider (iteration 11/55) on input[type='range']
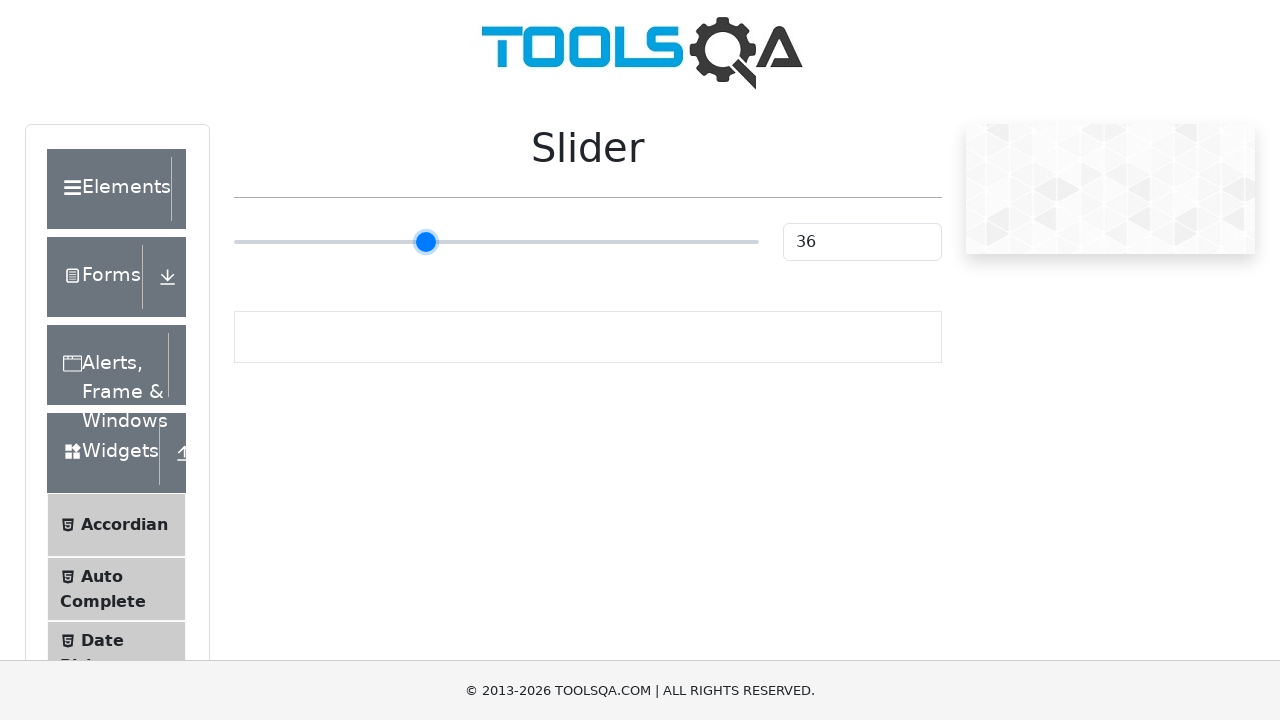

Pressed ArrowRight on slider (iteration 12/55) on input[type='range']
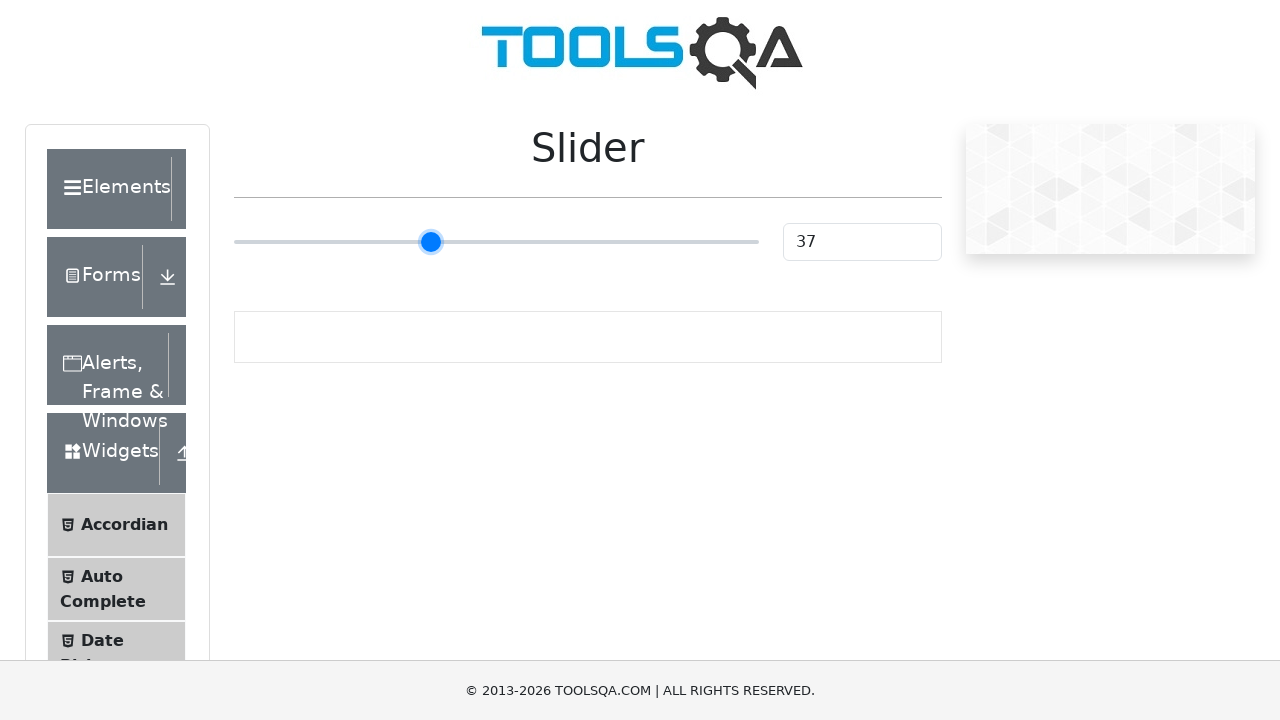

Pressed ArrowRight on slider (iteration 13/55) on input[type='range']
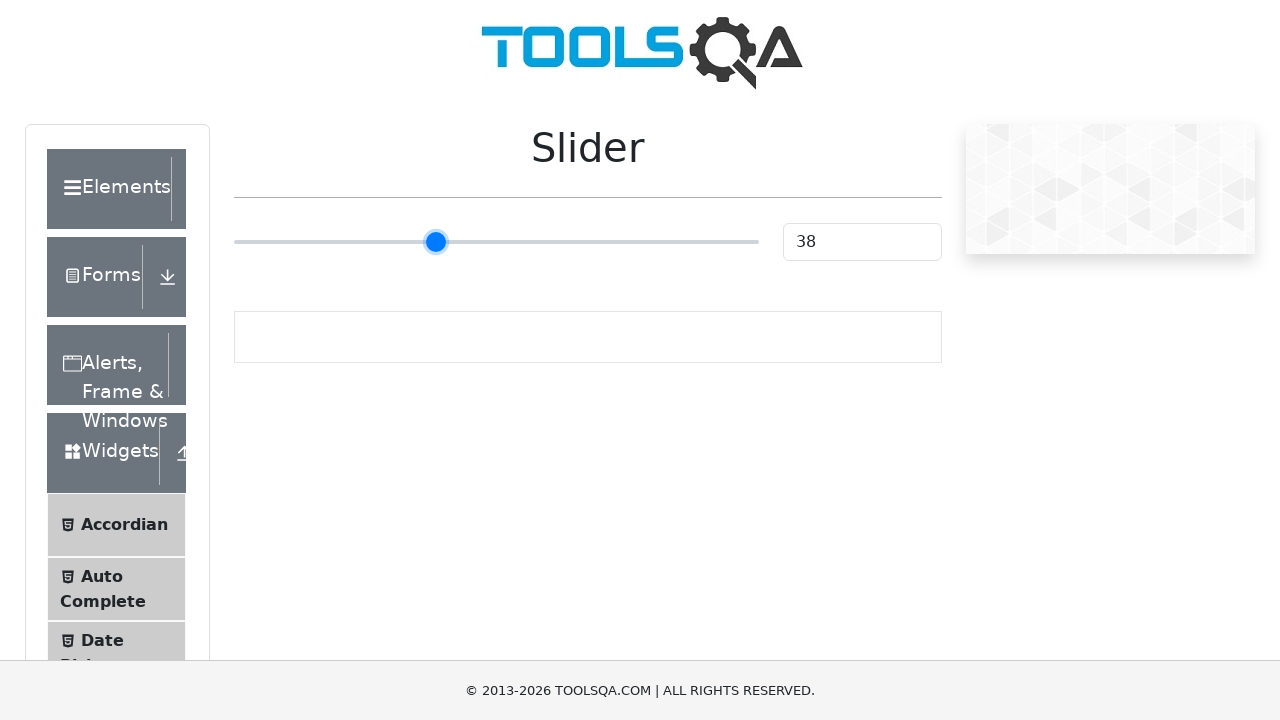

Pressed ArrowRight on slider (iteration 14/55) on input[type='range']
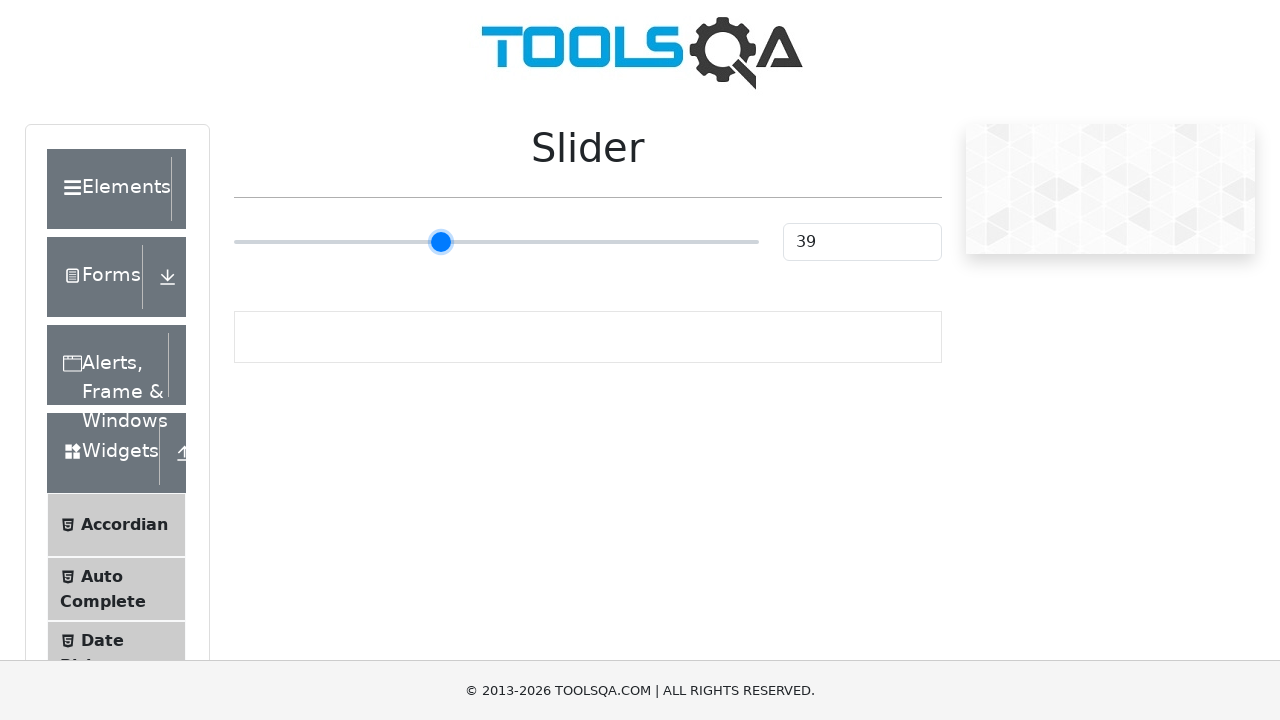

Pressed ArrowRight on slider (iteration 15/55) on input[type='range']
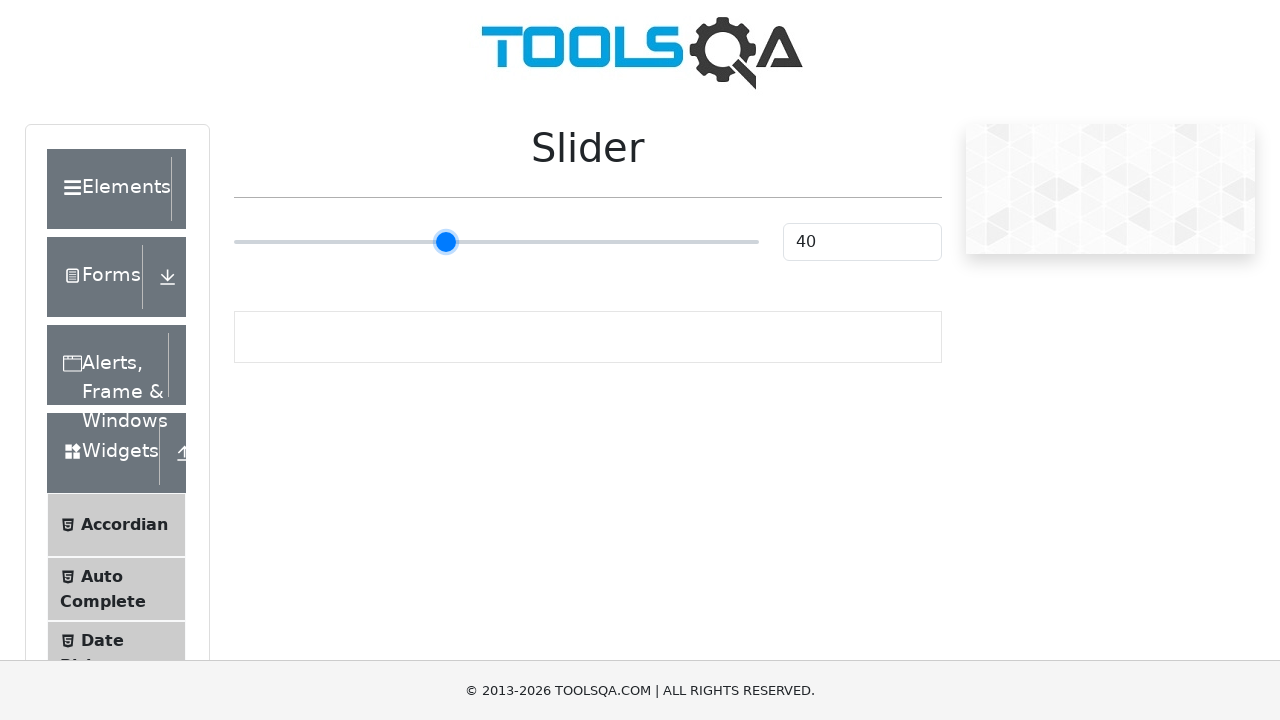

Pressed ArrowRight on slider (iteration 16/55) on input[type='range']
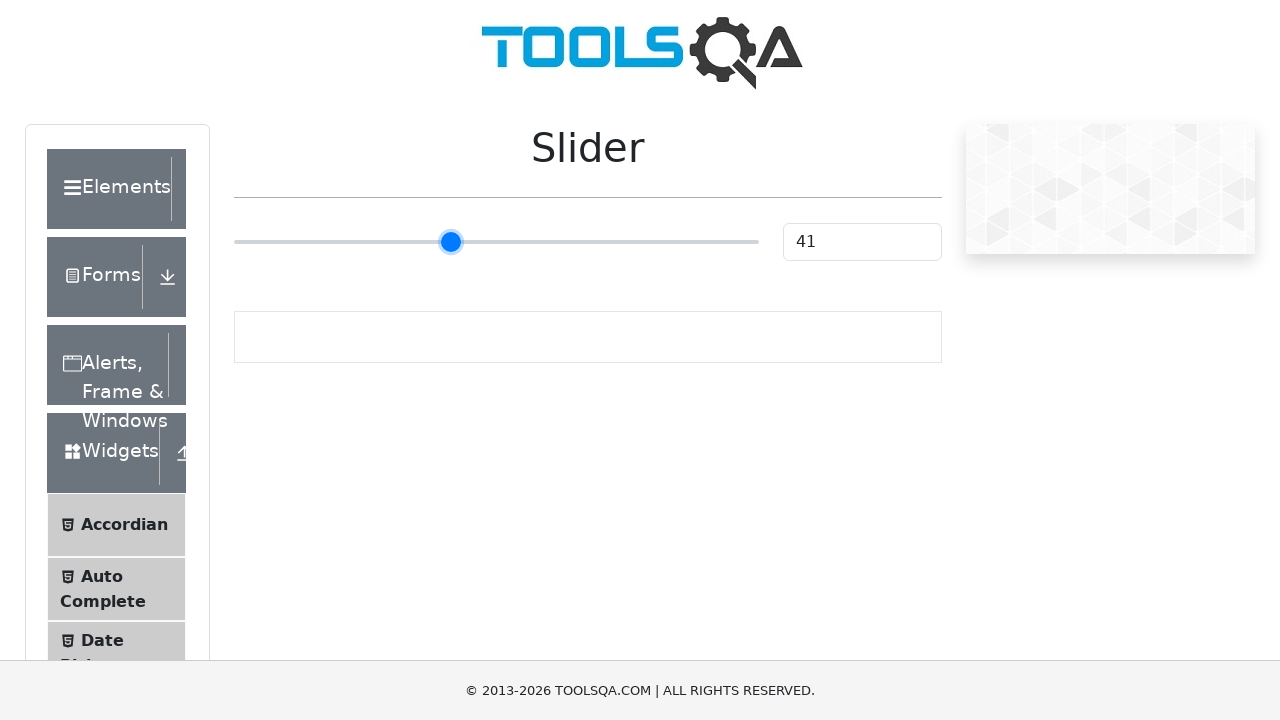

Pressed ArrowRight on slider (iteration 17/55) on input[type='range']
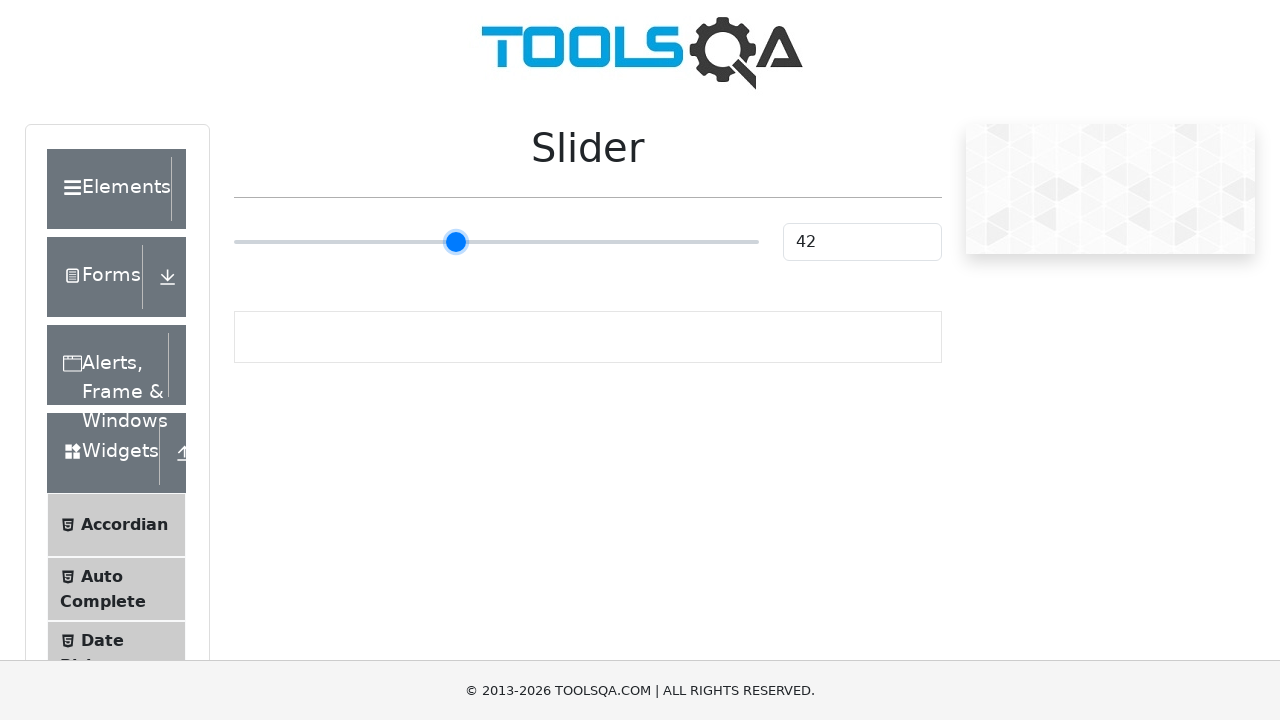

Pressed ArrowRight on slider (iteration 18/55) on input[type='range']
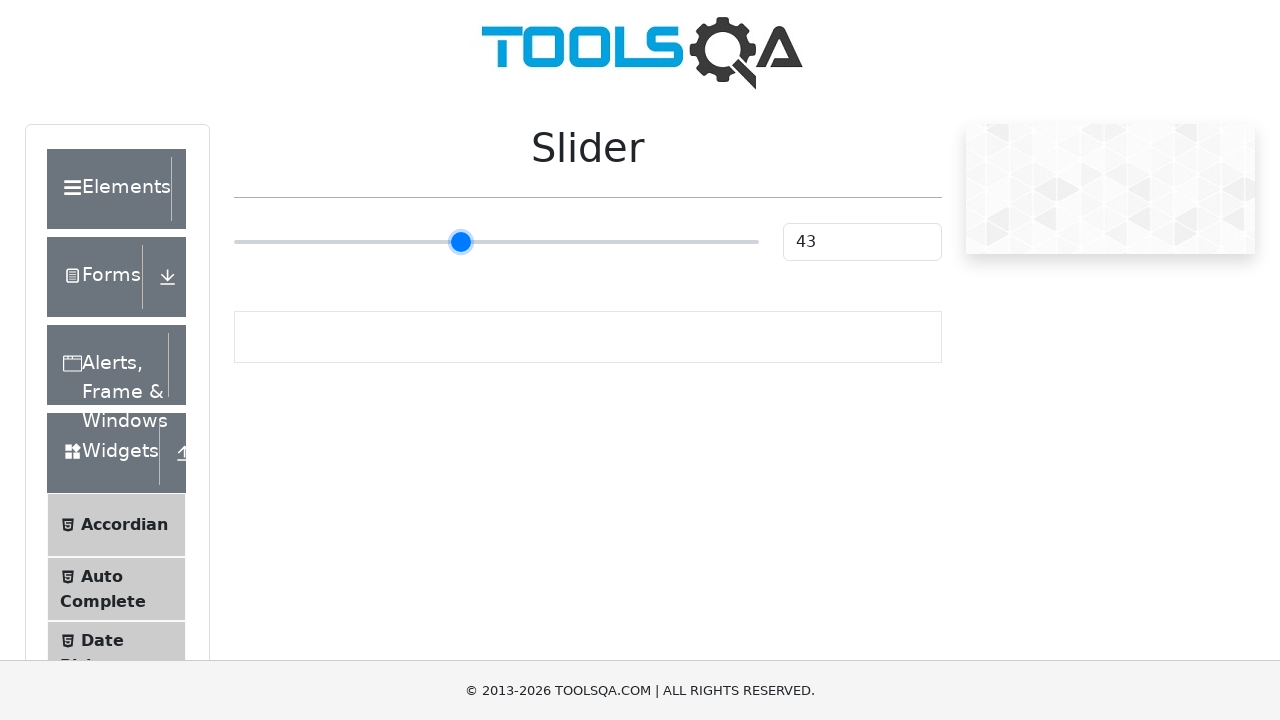

Pressed ArrowRight on slider (iteration 19/55) on input[type='range']
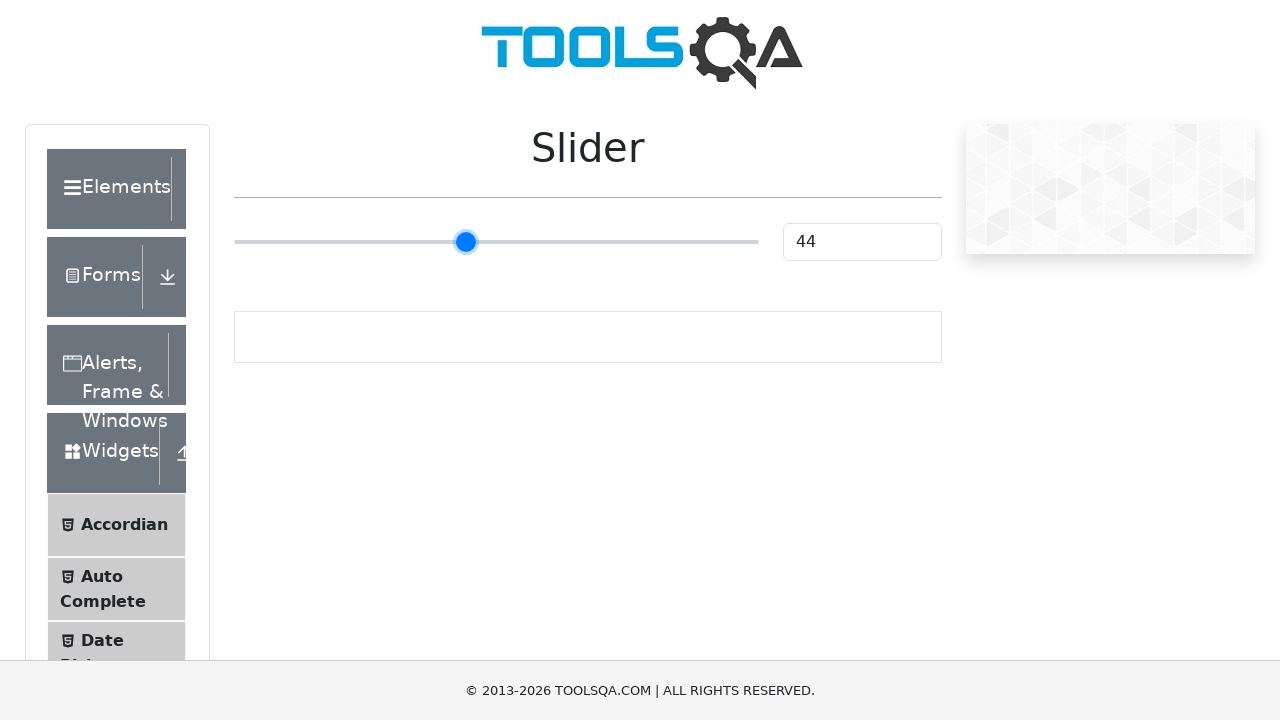

Pressed ArrowRight on slider (iteration 20/55) on input[type='range']
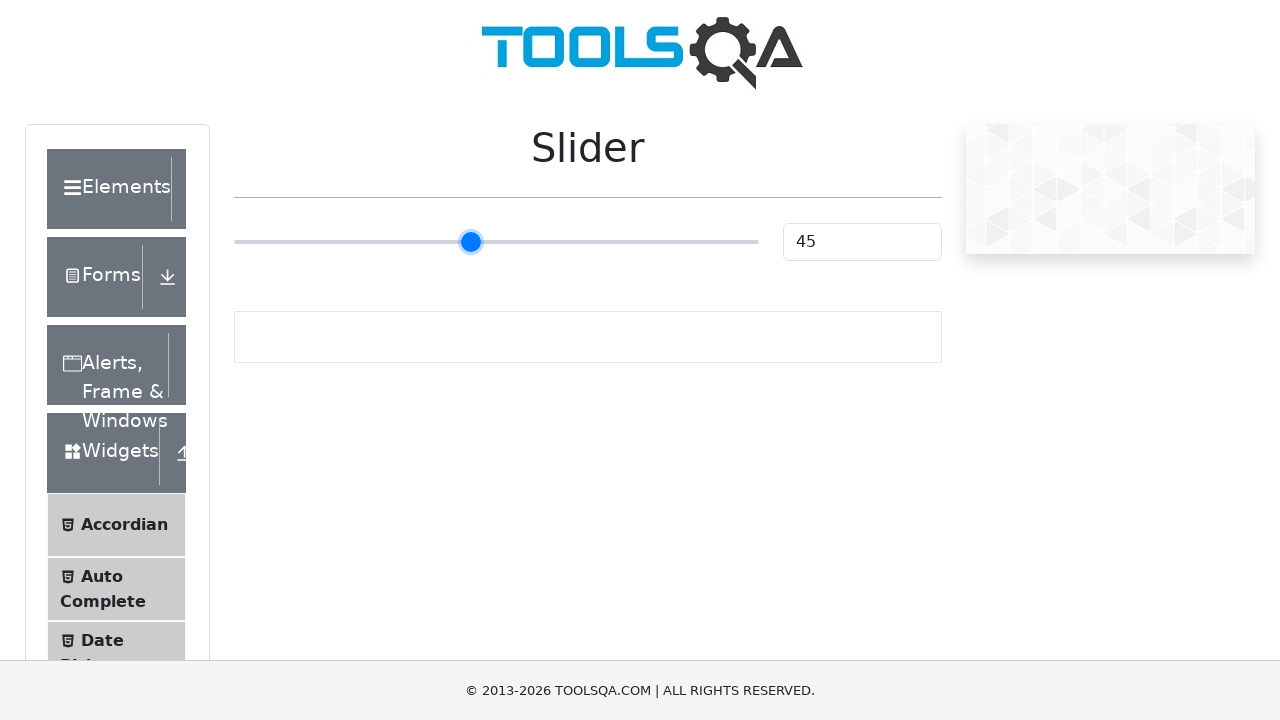

Pressed ArrowRight on slider (iteration 21/55) on input[type='range']
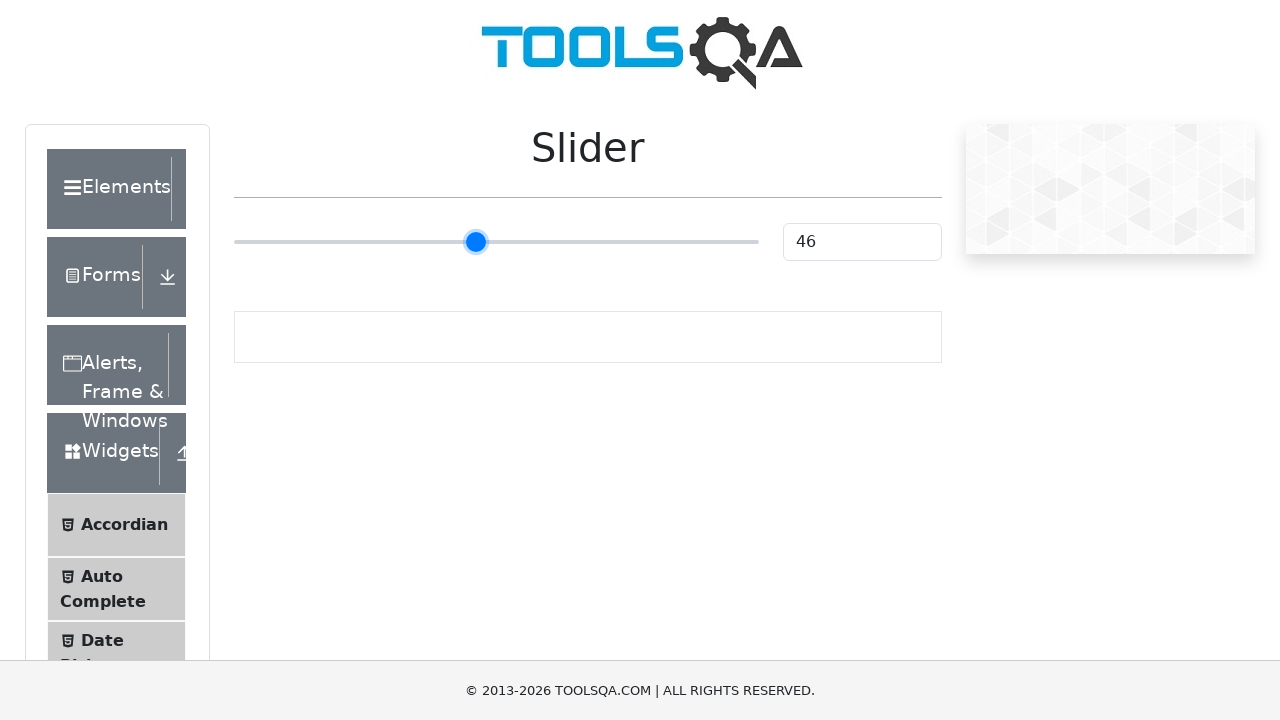

Pressed ArrowRight on slider (iteration 22/55) on input[type='range']
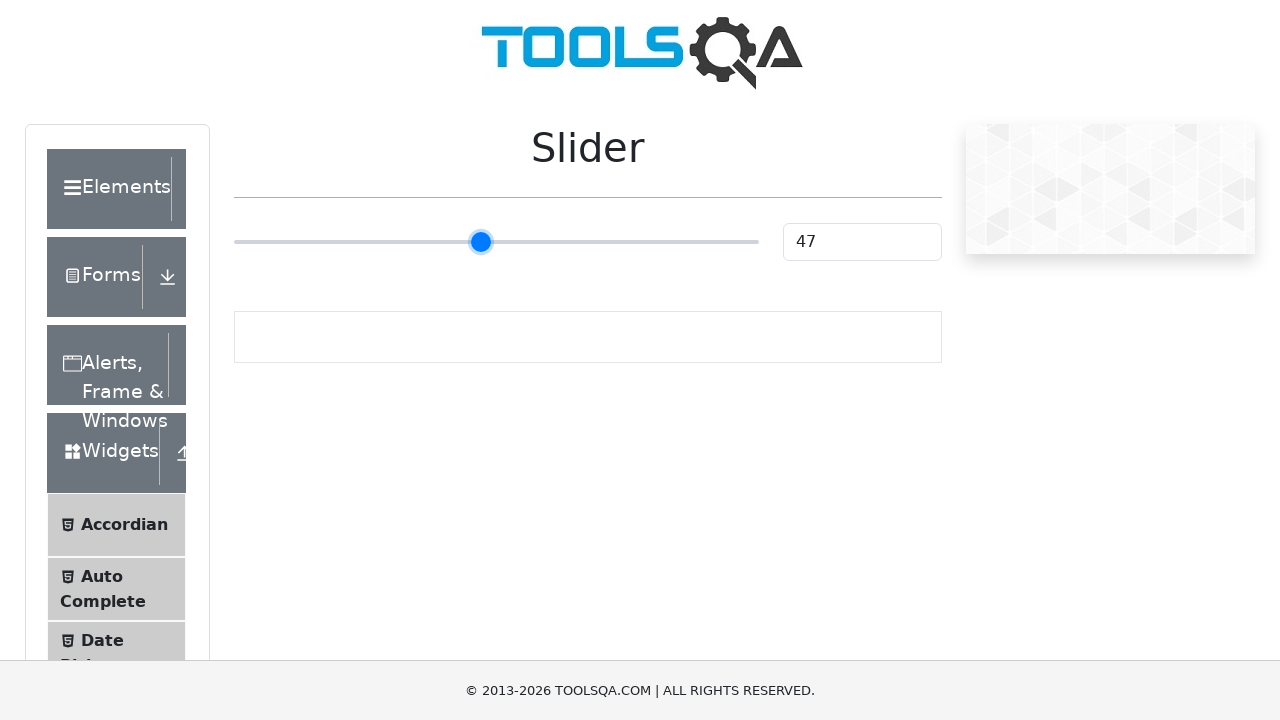

Pressed ArrowRight on slider (iteration 23/55) on input[type='range']
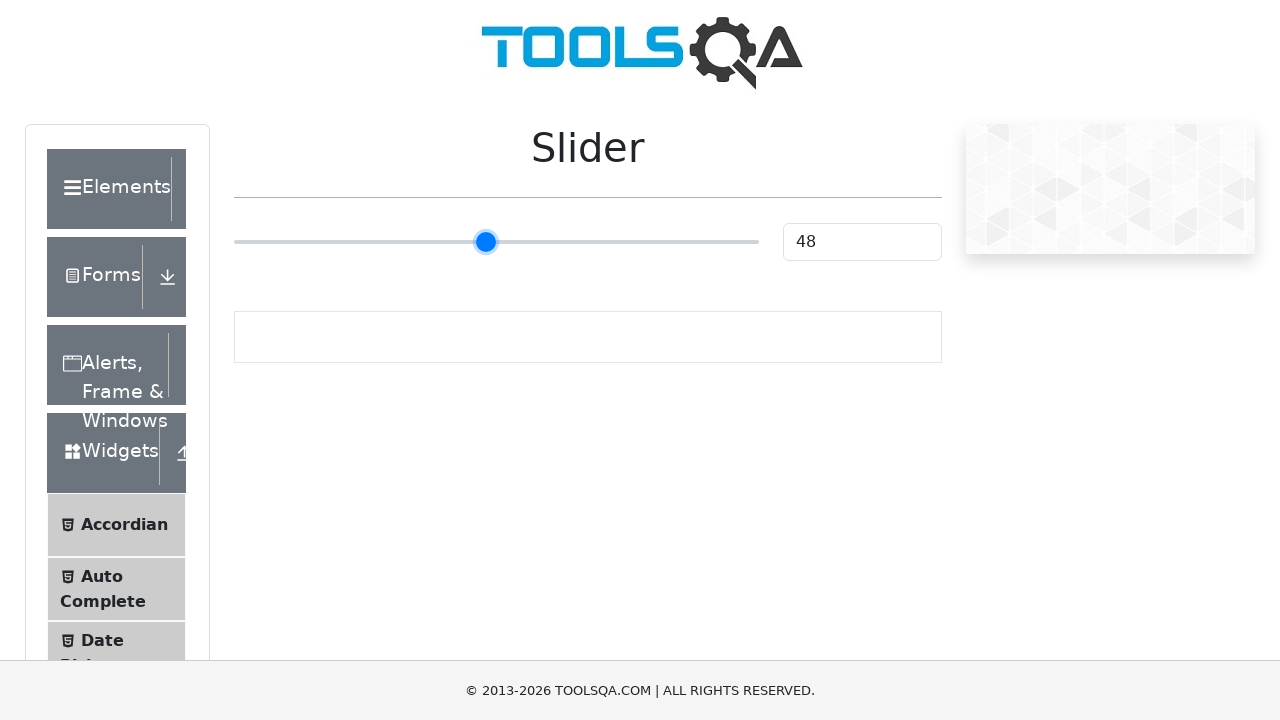

Pressed ArrowRight on slider (iteration 24/55) on input[type='range']
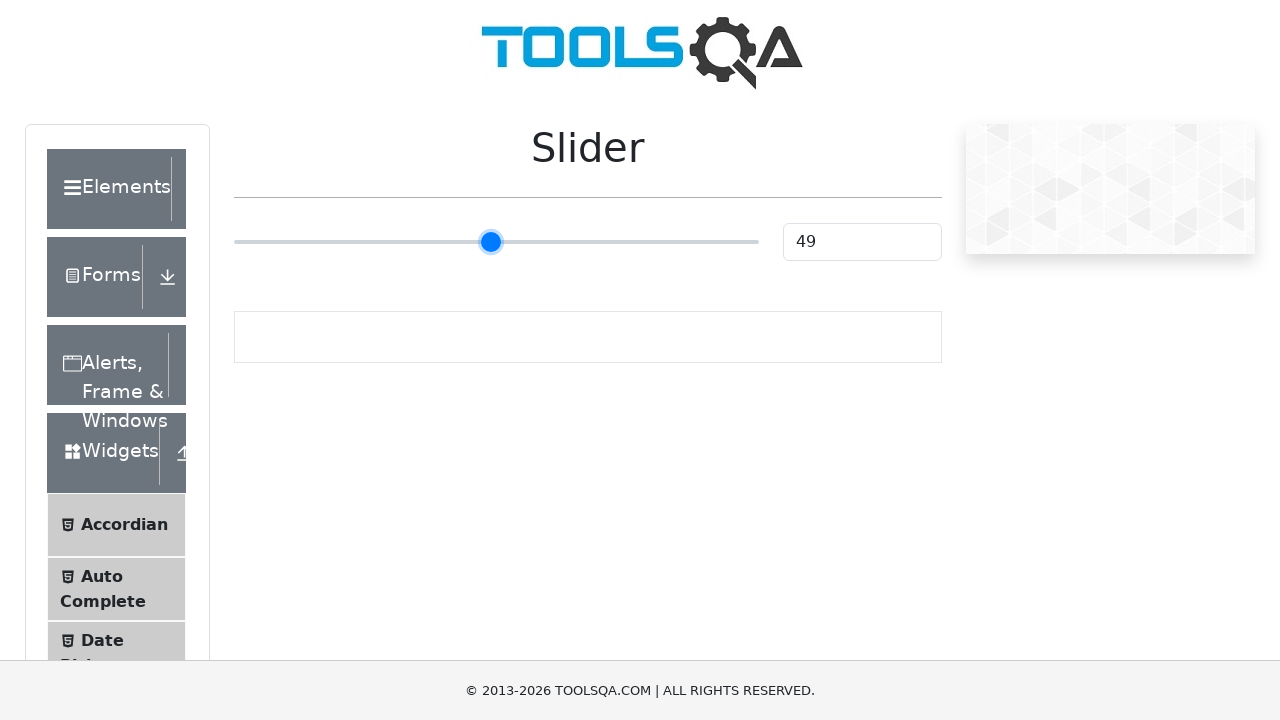

Pressed ArrowRight on slider (iteration 25/55) on input[type='range']
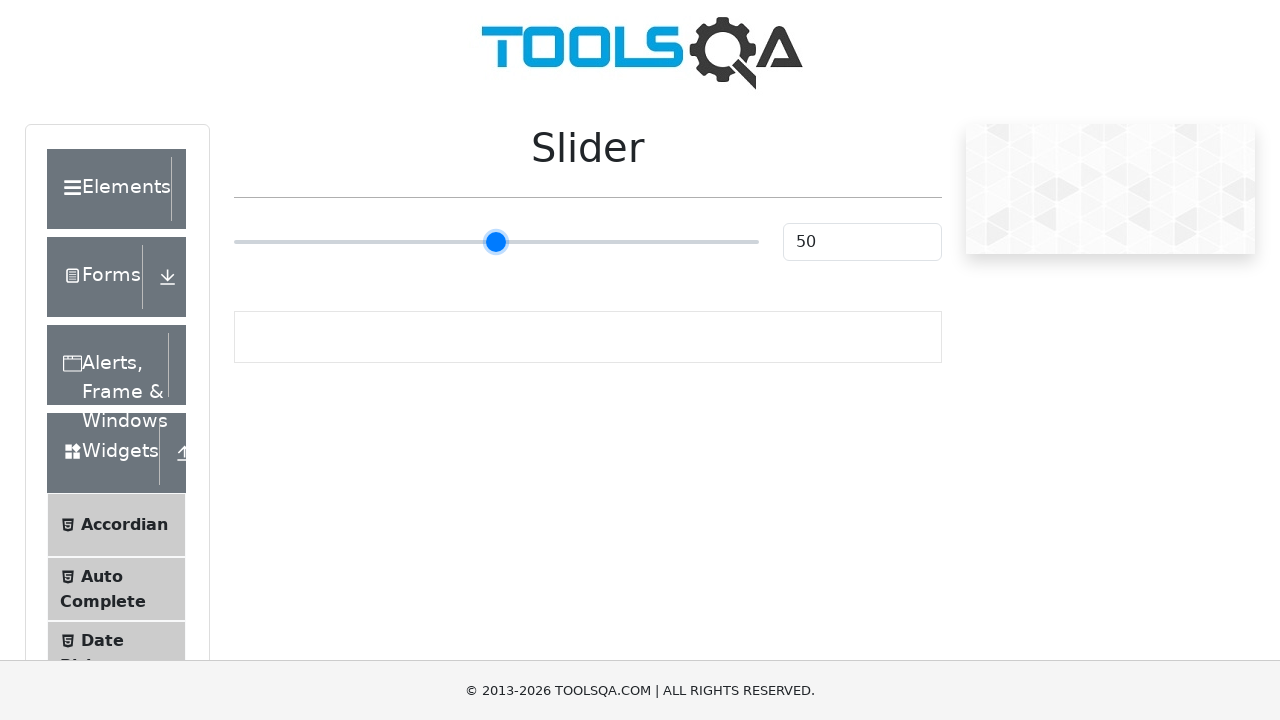

Pressed ArrowRight on slider (iteration 26/55) on input[type='range']
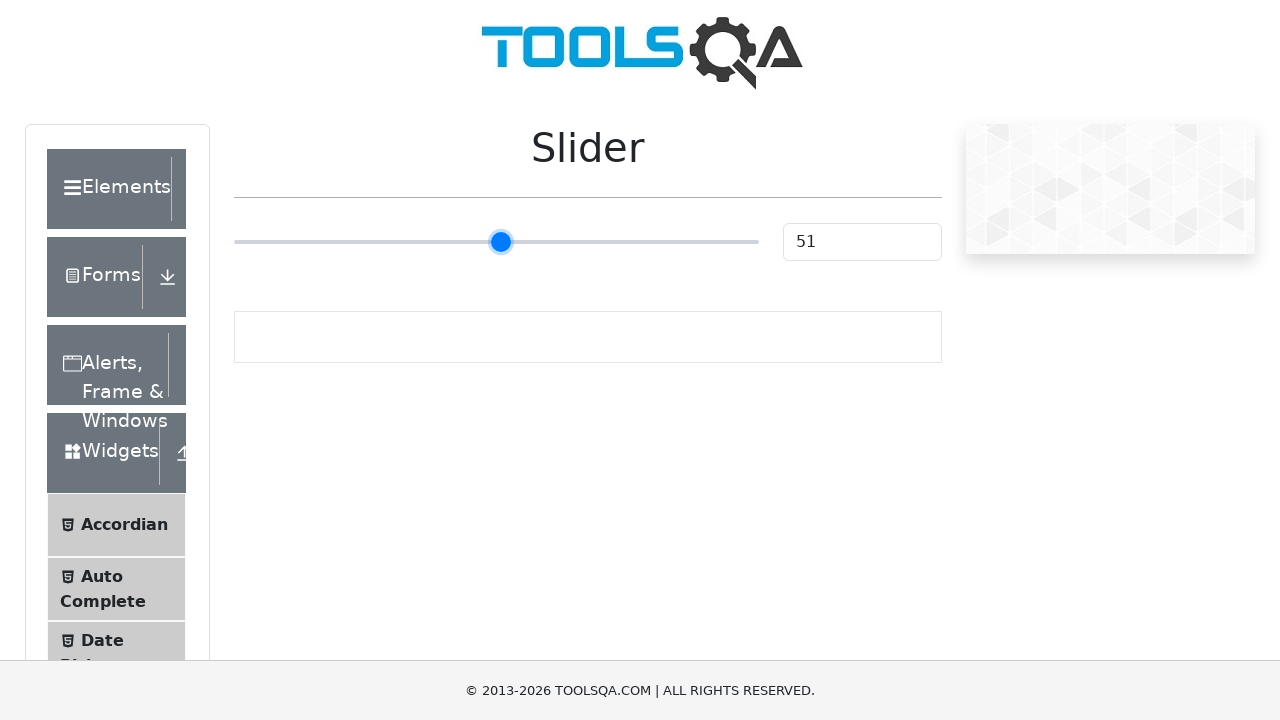

Pressed ArrowRight on slider (iteration 27/55) on input[type='range']
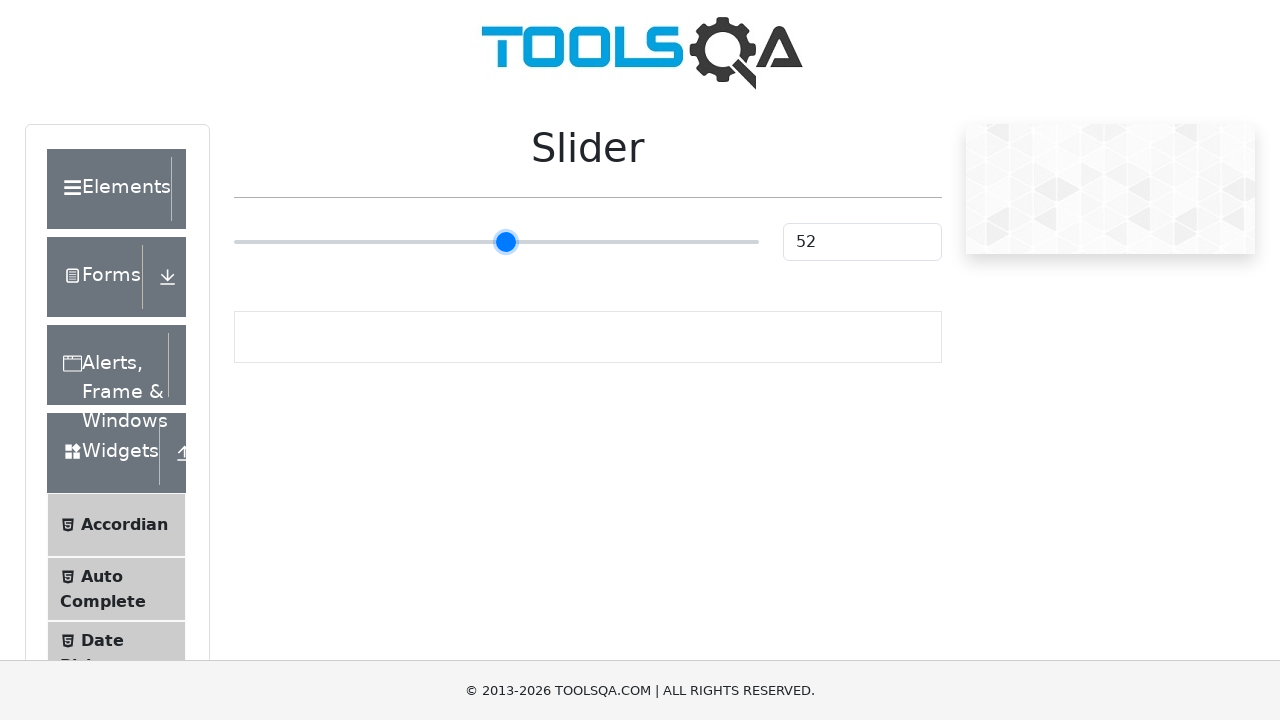

Pressed ArrowRight on slider (iteration 28/55) on input[type='range']
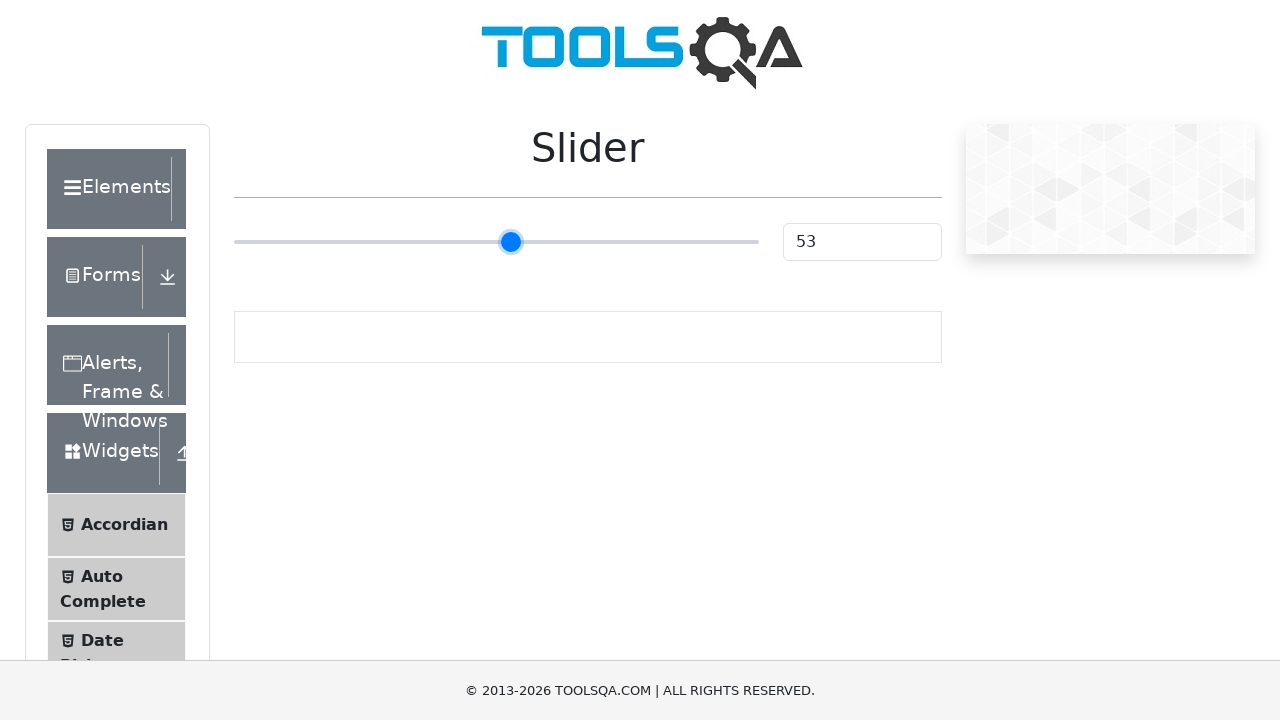

Pressed ArrowRight on slider (iteration 29/55) on input[type='range']
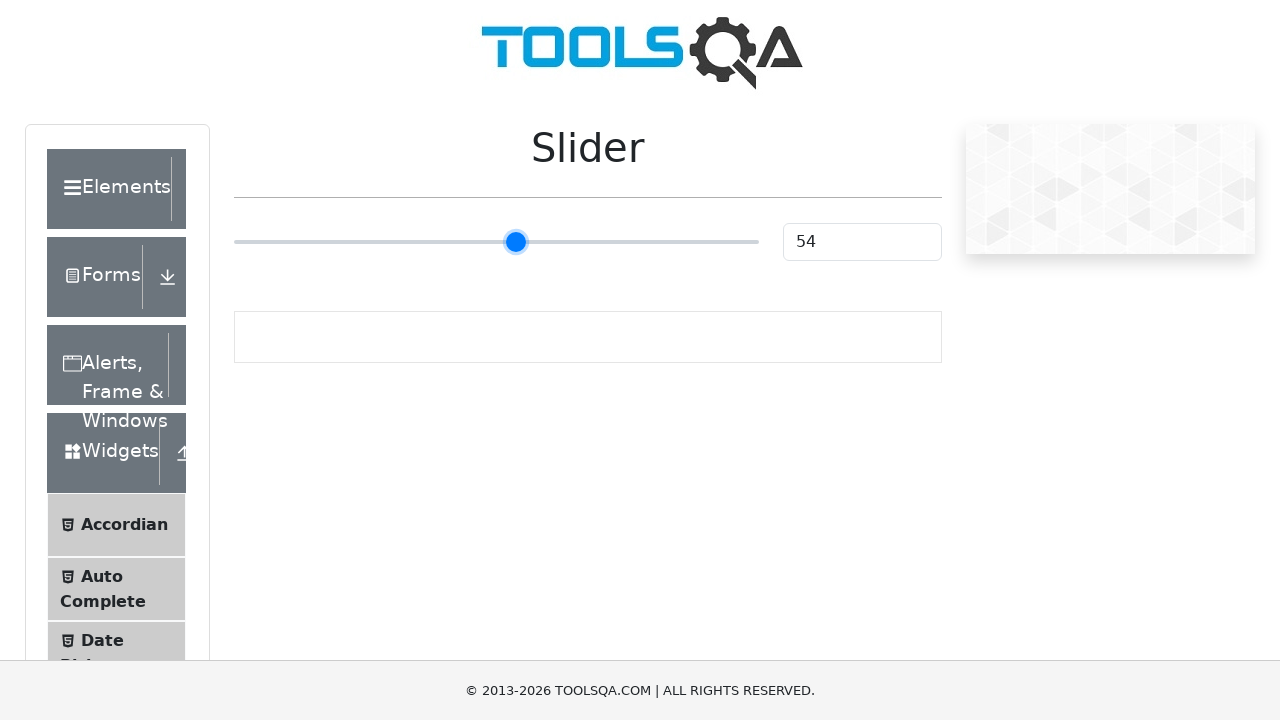

Pressed ArrowRight on slider (iteration 30/55) on input[type='range']
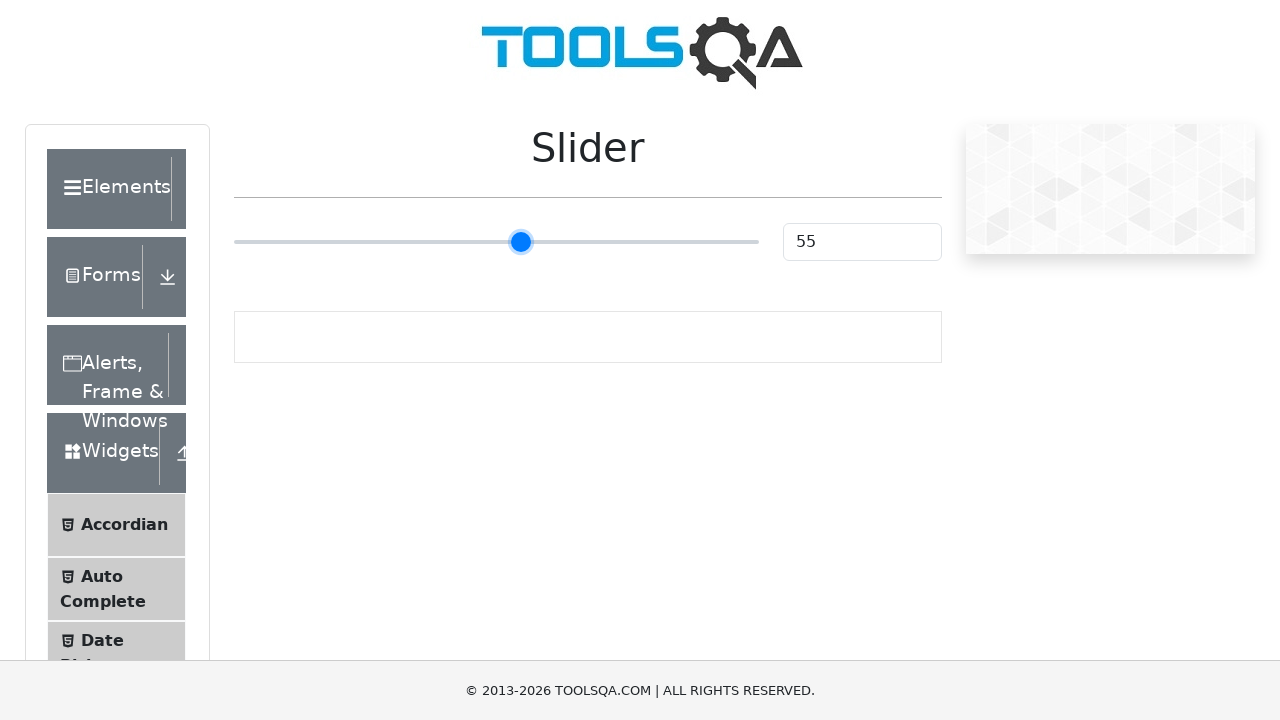

Pressed ArrowRight on slider (iteration 31/55) on input[type='range']
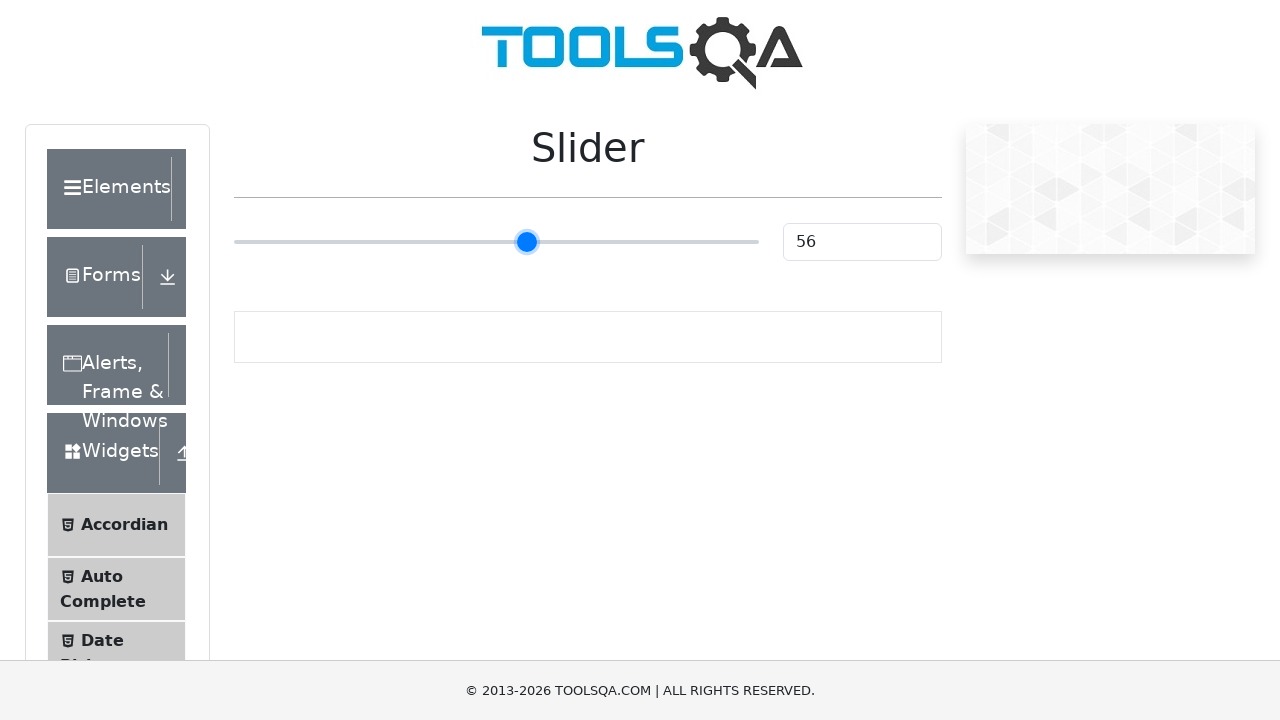

Pressed ArrowRight on slider (iteration 32/55) on input[type='range']
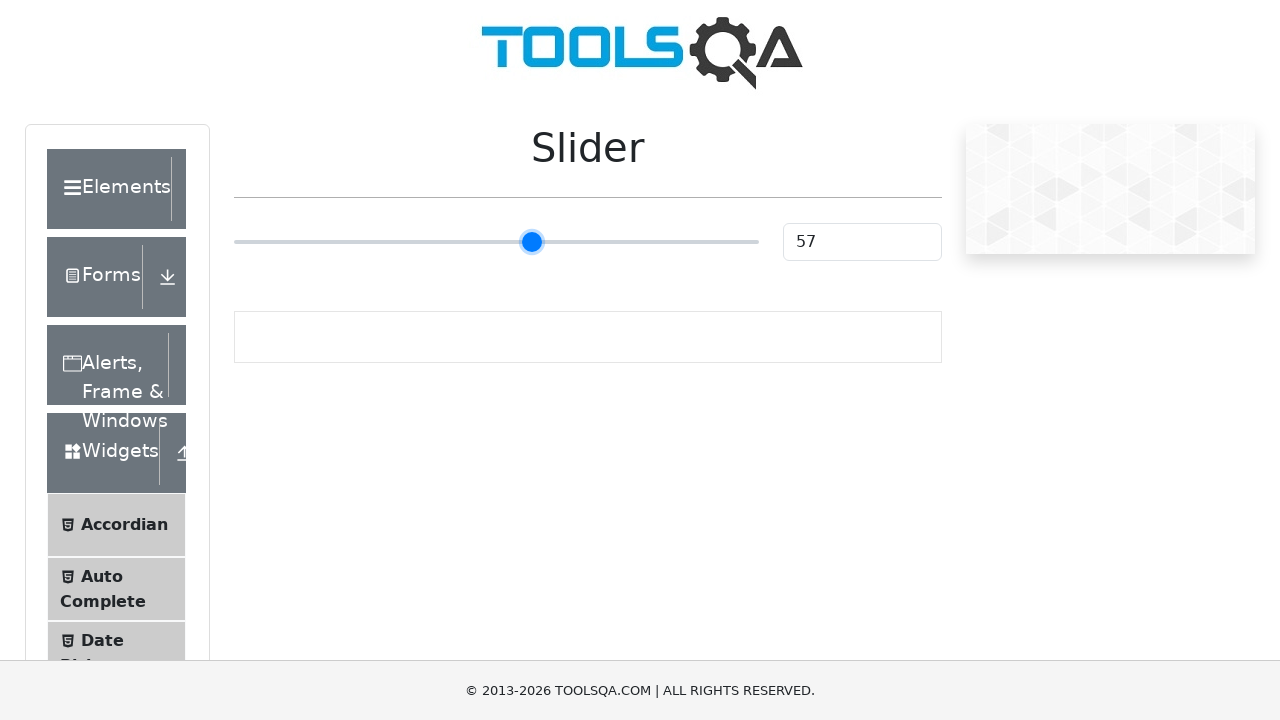

Pressed ArrowRight on slider (iteration 33/55) on input[type='range']
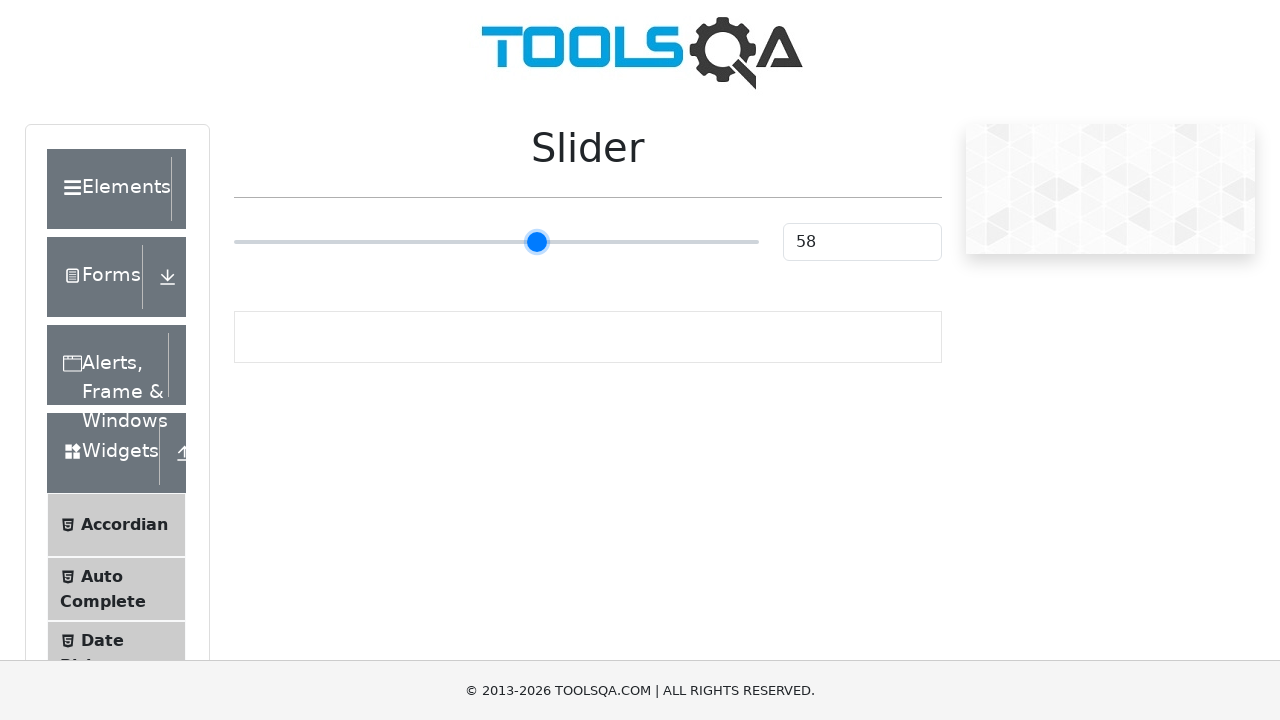

Pressed ArrowRight on slider (iteration 34/55) on input[type='range']
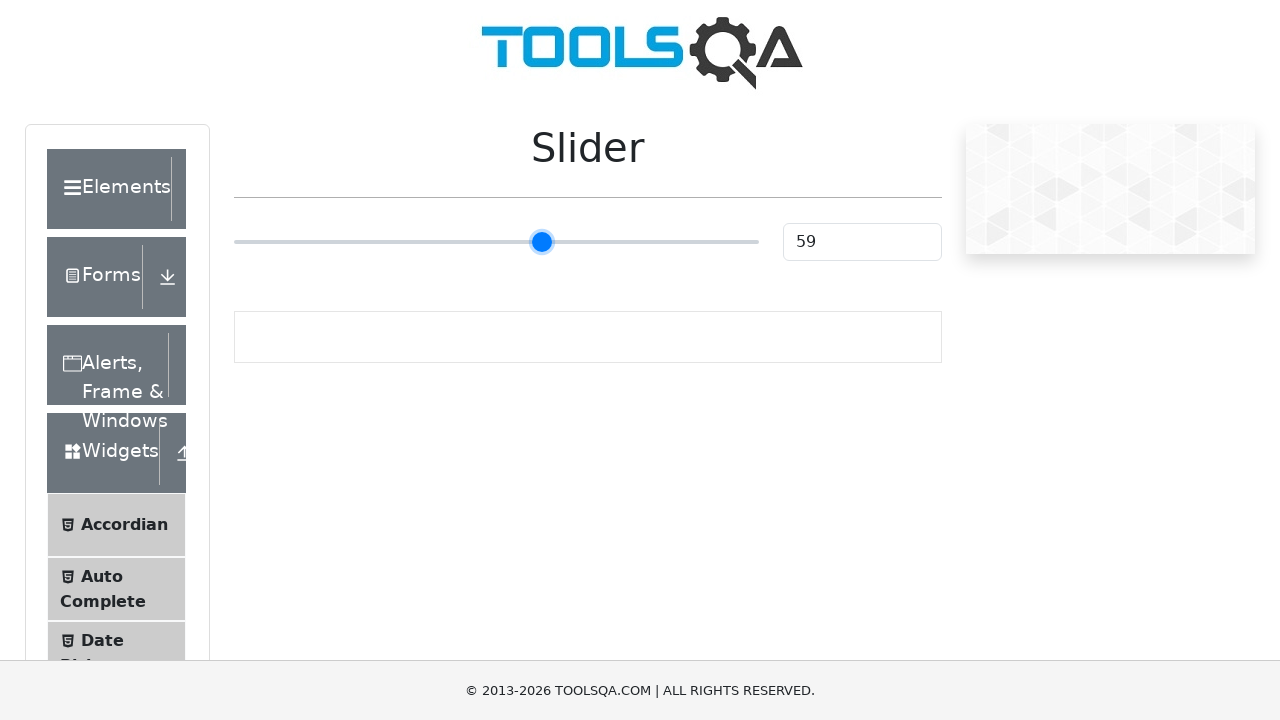

Pressed ArrowRight on slider (iteration 35/55) on input[type='range']
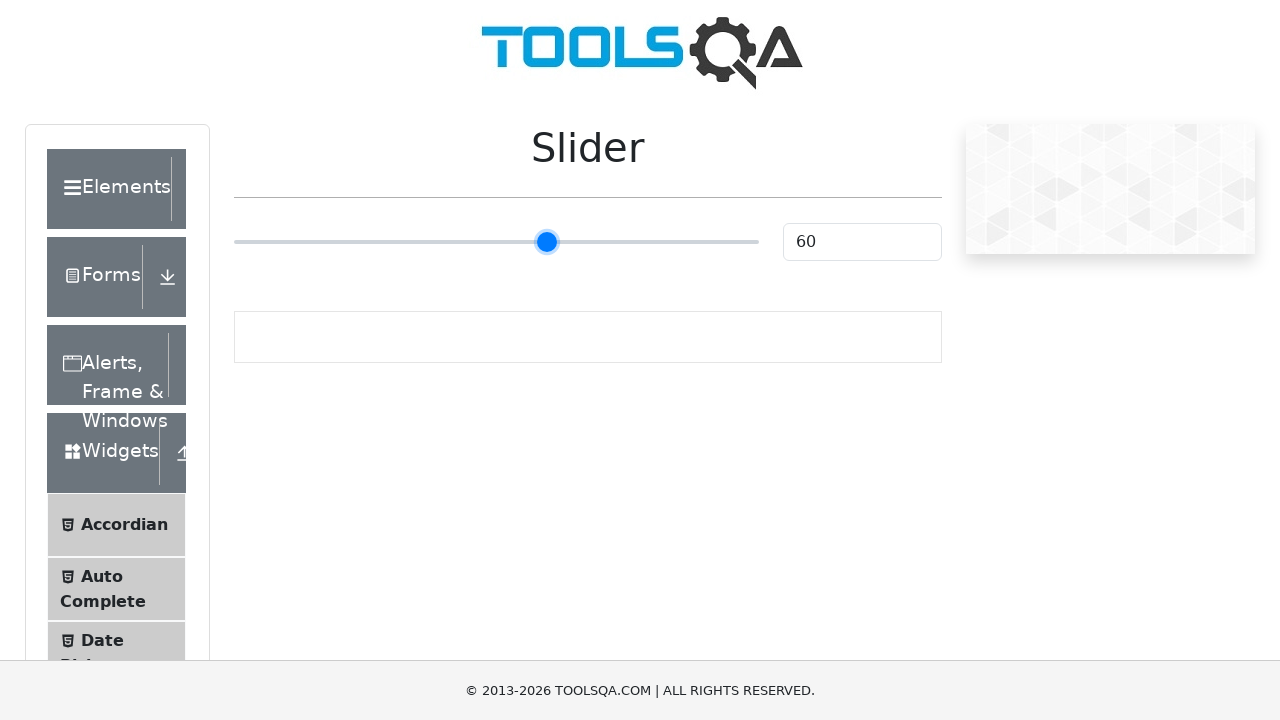

Pressed ArrowRight on slider (iteration 36/55) on input[type='range']
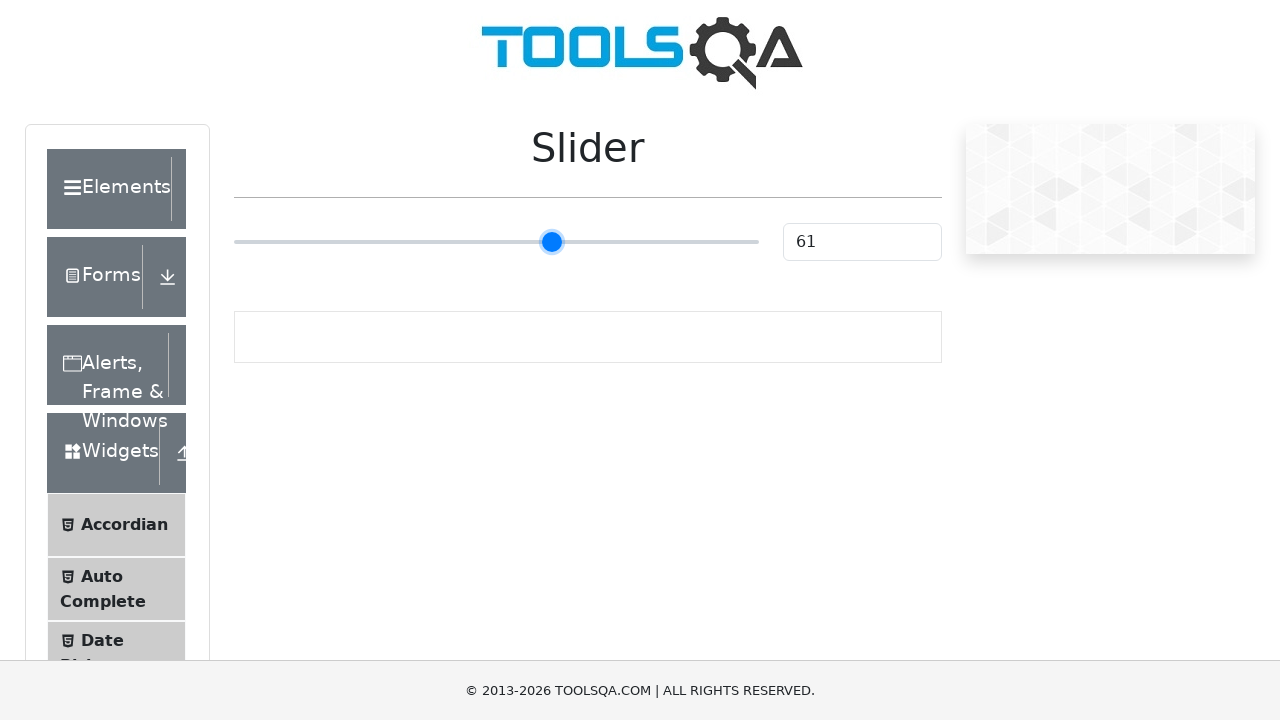

Pressed ArrowRight on slider (iteration 37/55) on input[type='range']
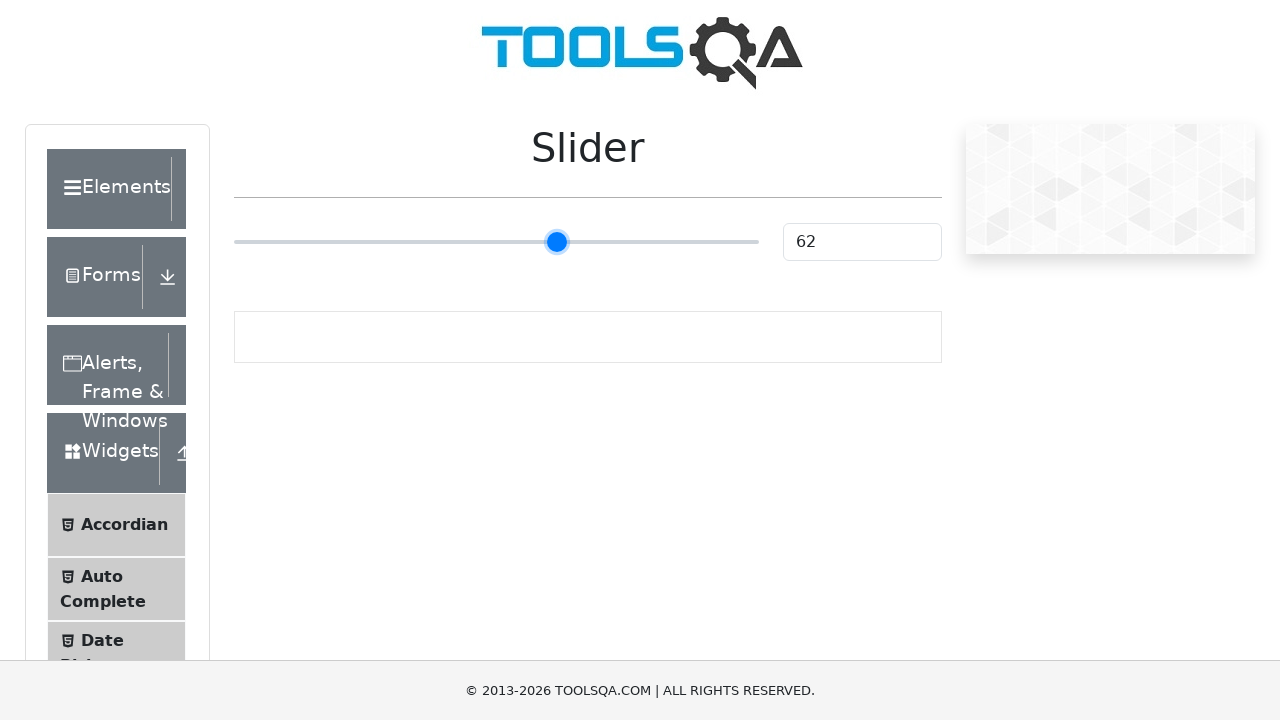

Pressed ArrowRight on slider (iteration 38/55) on input[type='range']
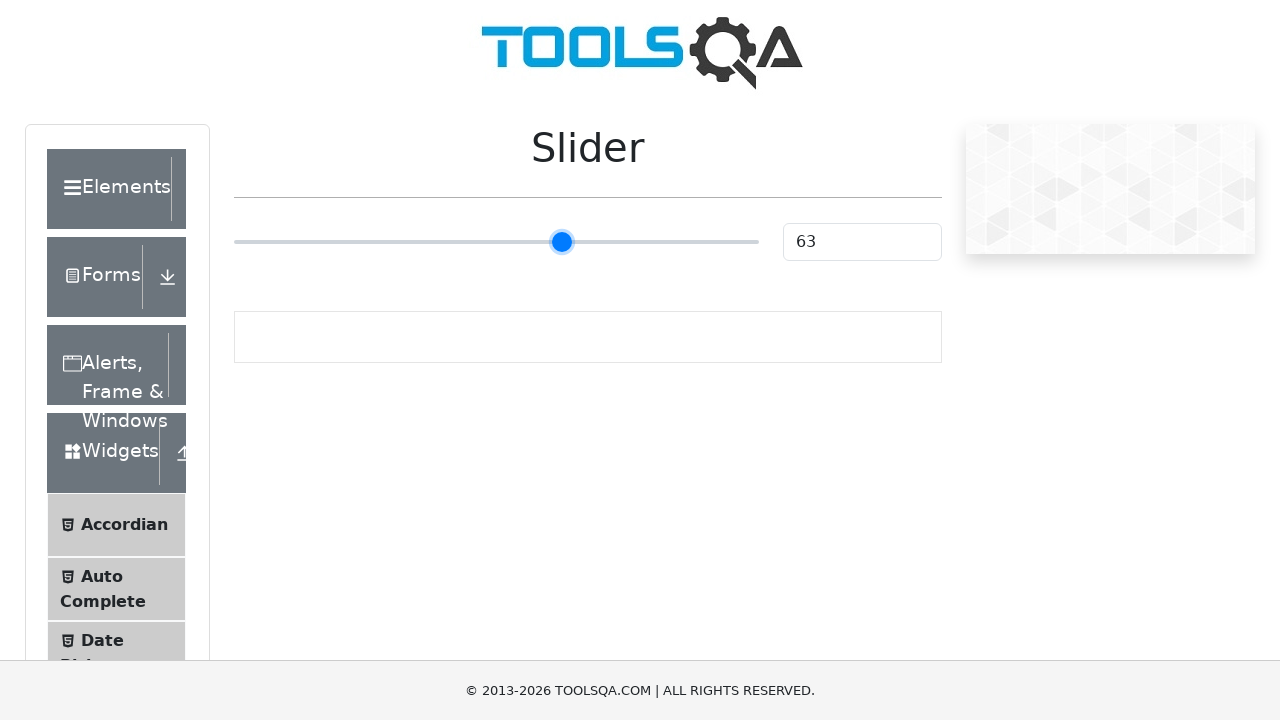

Pressed ArrowRight on slider (iteration 39/55) on input[type='range']
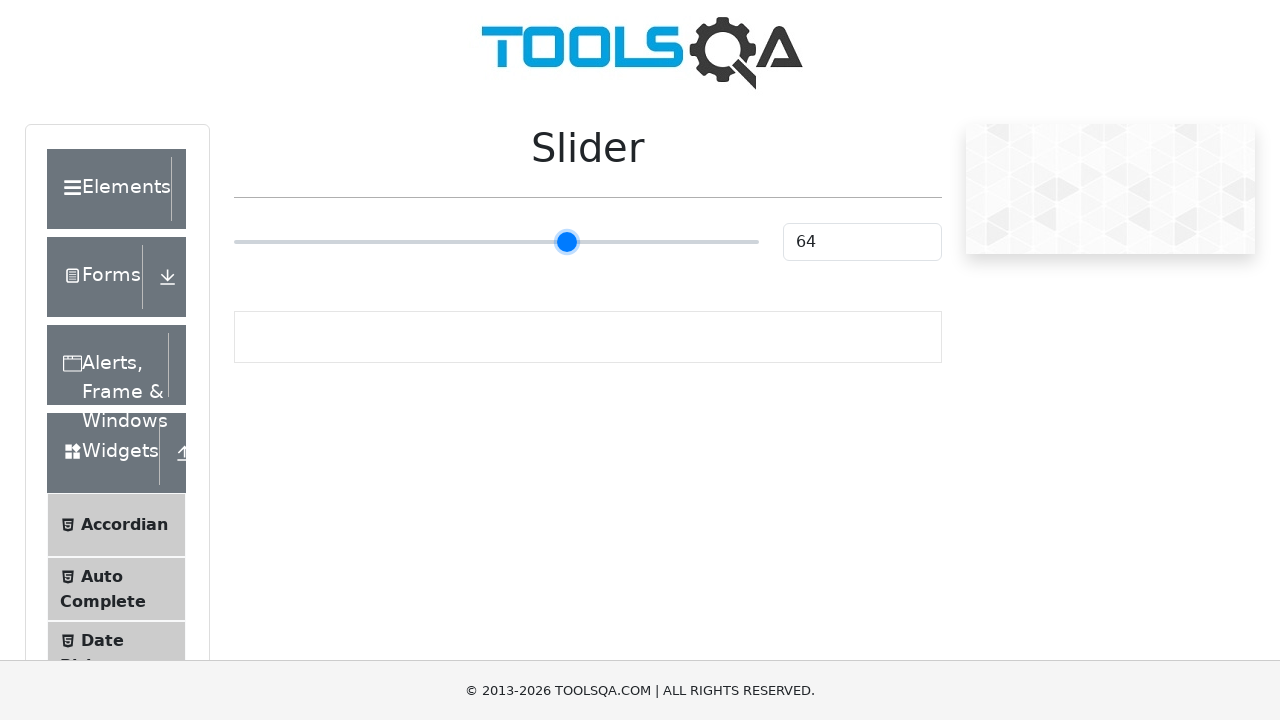

Pressed ArrowRight on slider (iteration 40/55) on input[type='range']
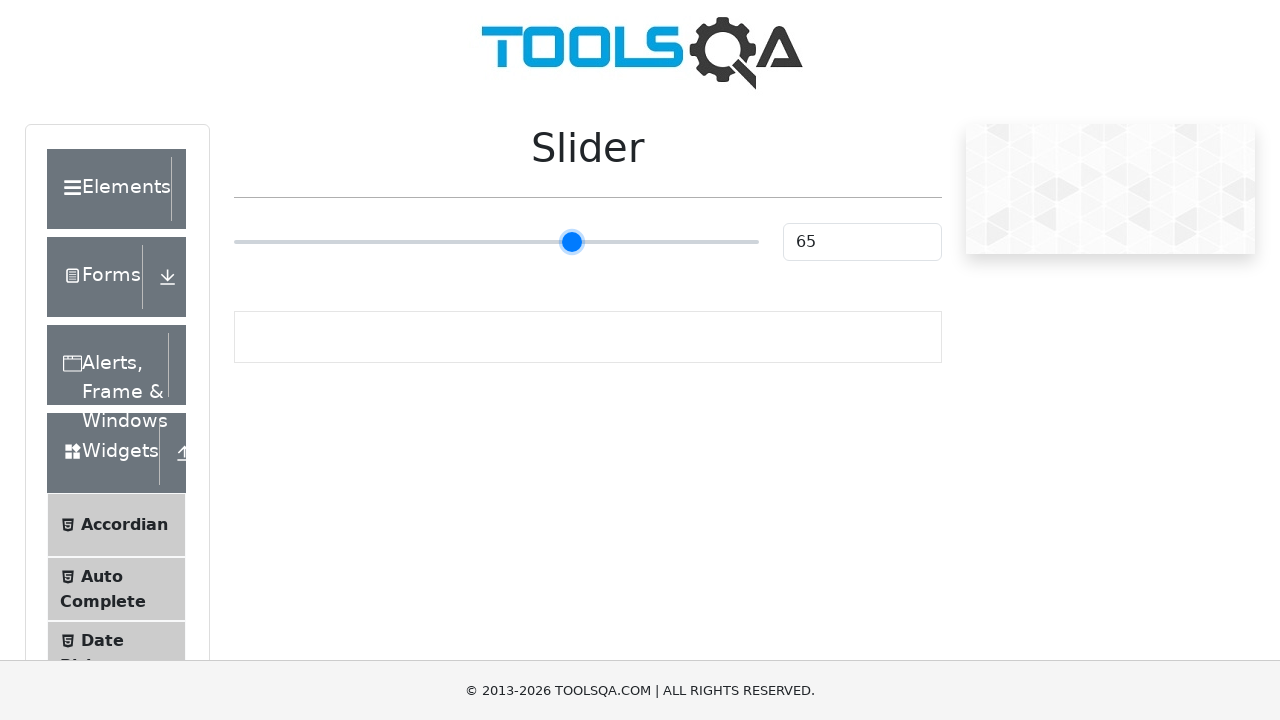

Pressed ArrowRight on slider (iteration 41/55) on input[type='range']
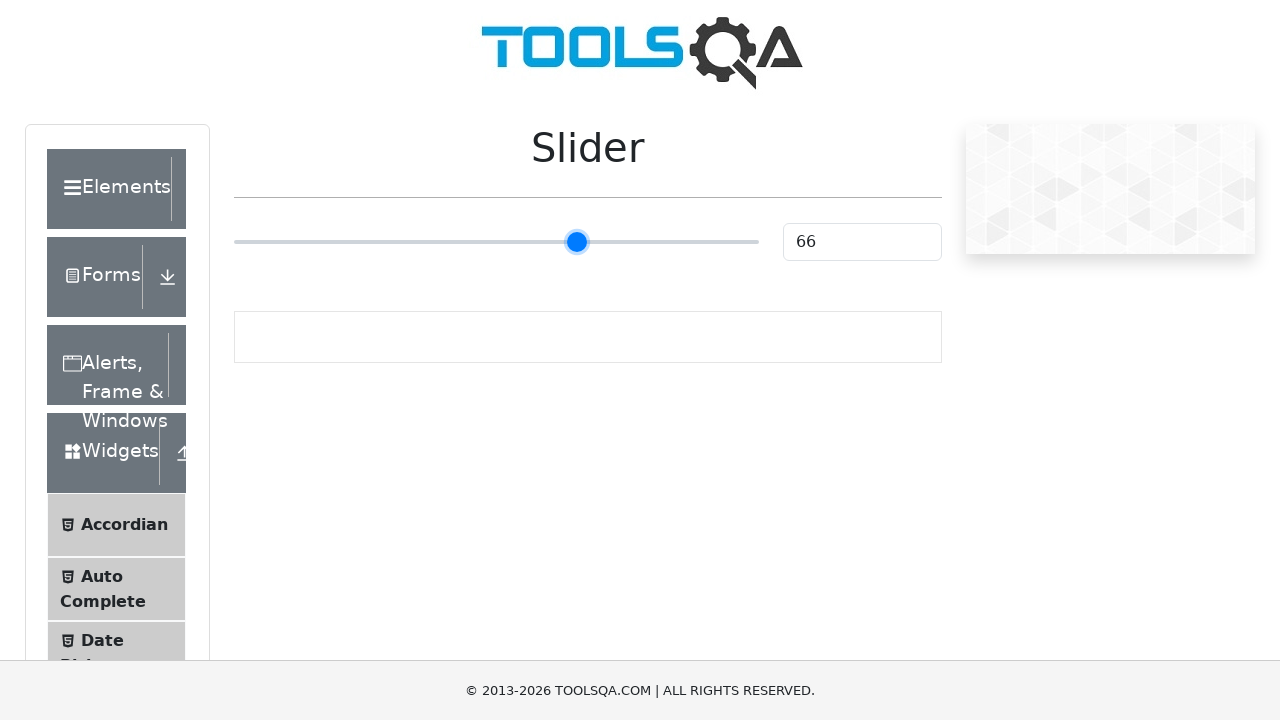

Pressed ArrowRight on slider (iteration 42/55) on input[type='range']
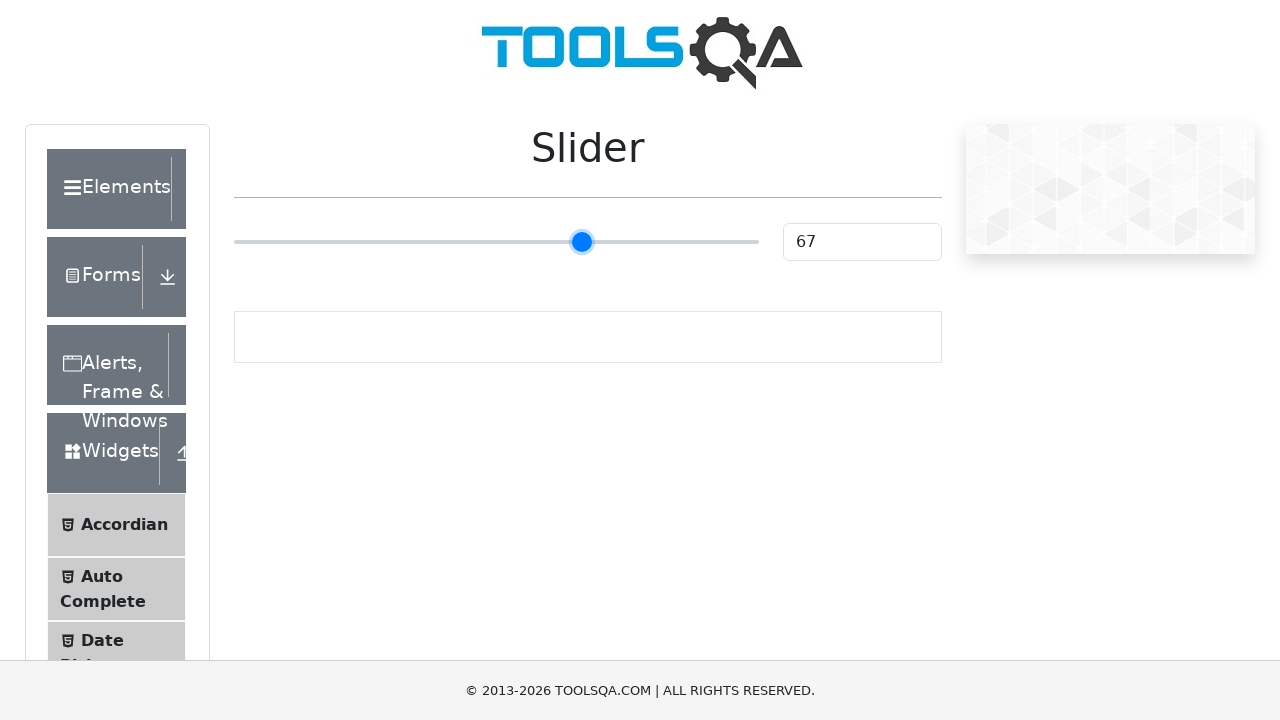

Pressed ArrowRight on slider (iteration 43/55) on input[type='range']
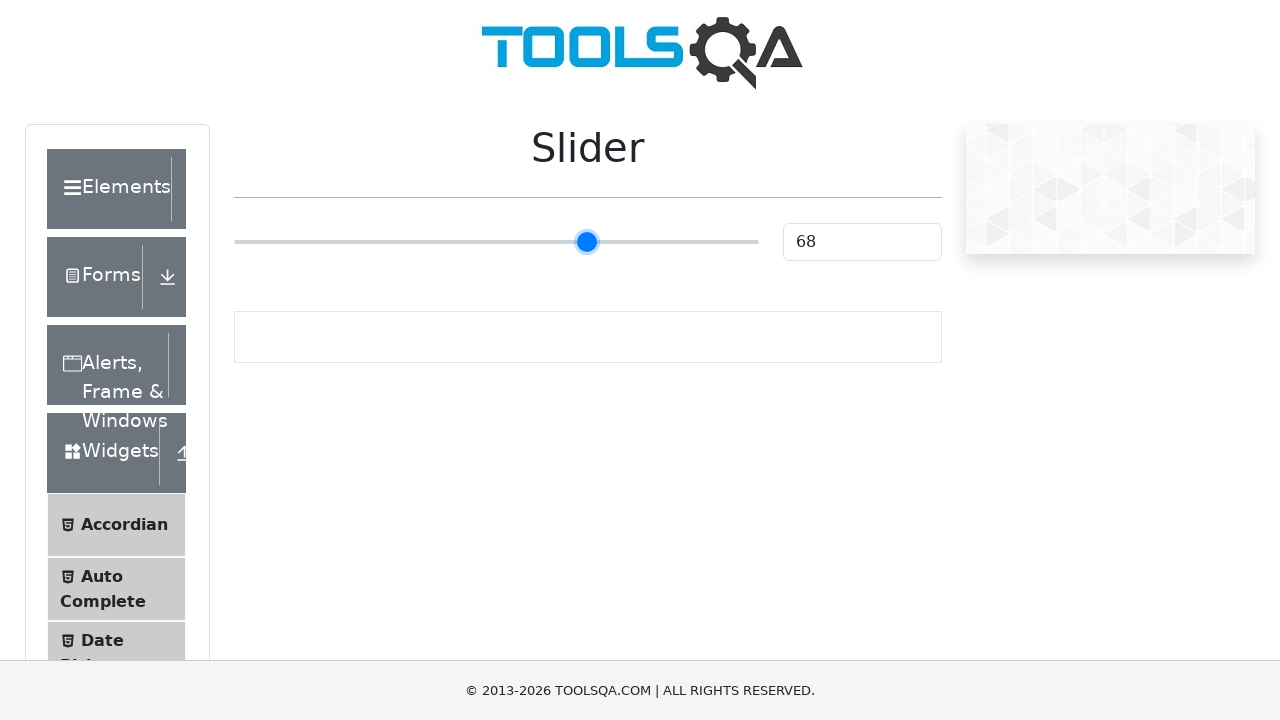

Pressed ArrowRight on slider (iteration 44/55) on input[type='range']
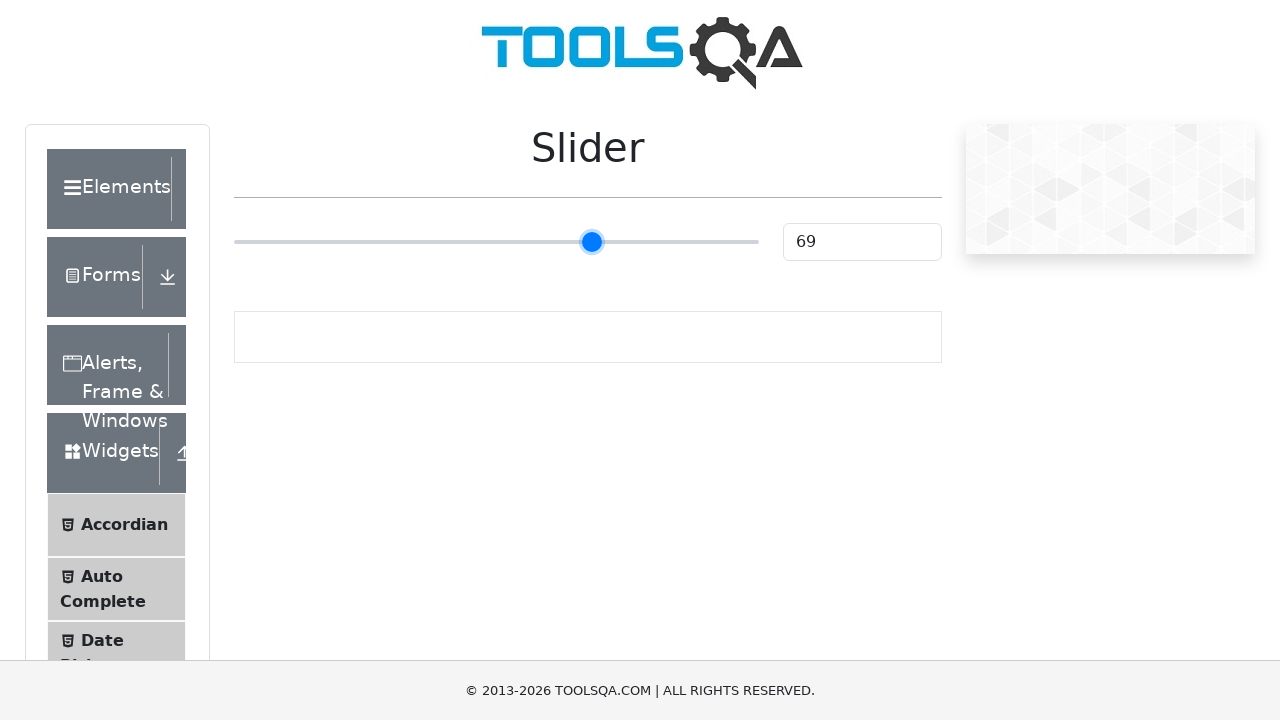

Pressed ArrowRight on slider (iteration 45/55) on input[type='range']
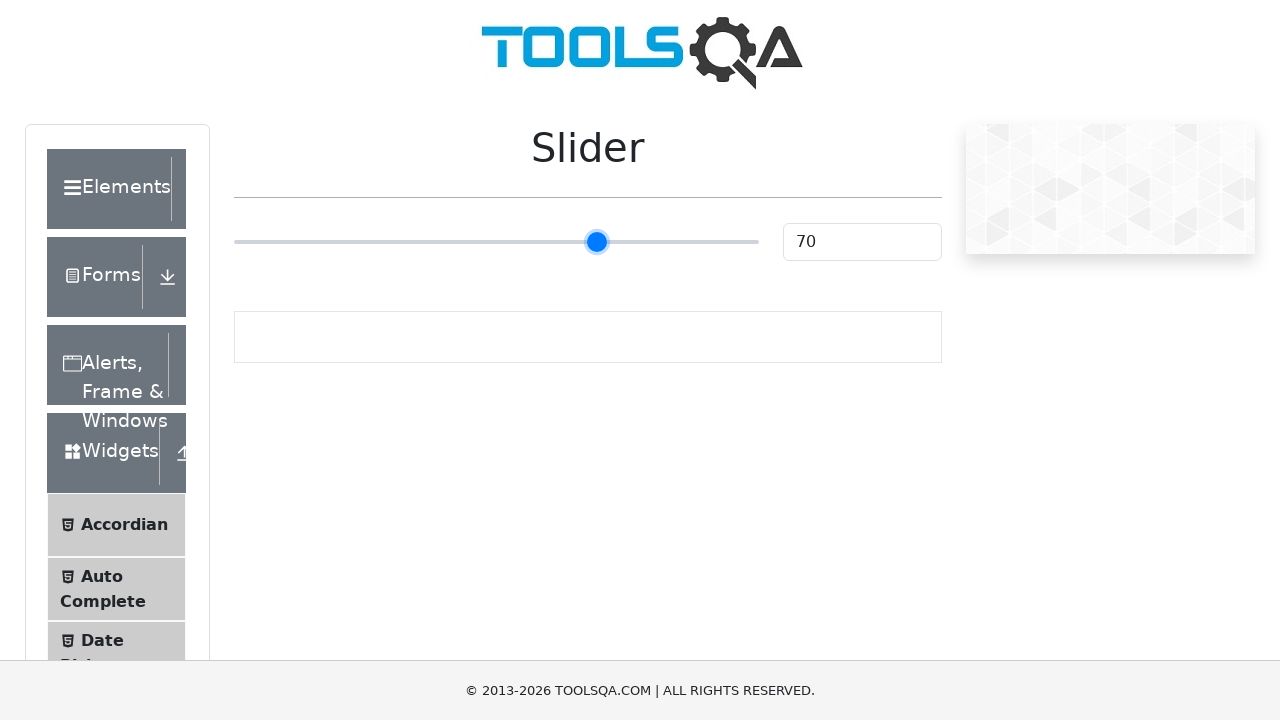

Pressed ArrowRight on slider (iteration 46/55) on input[type='range']
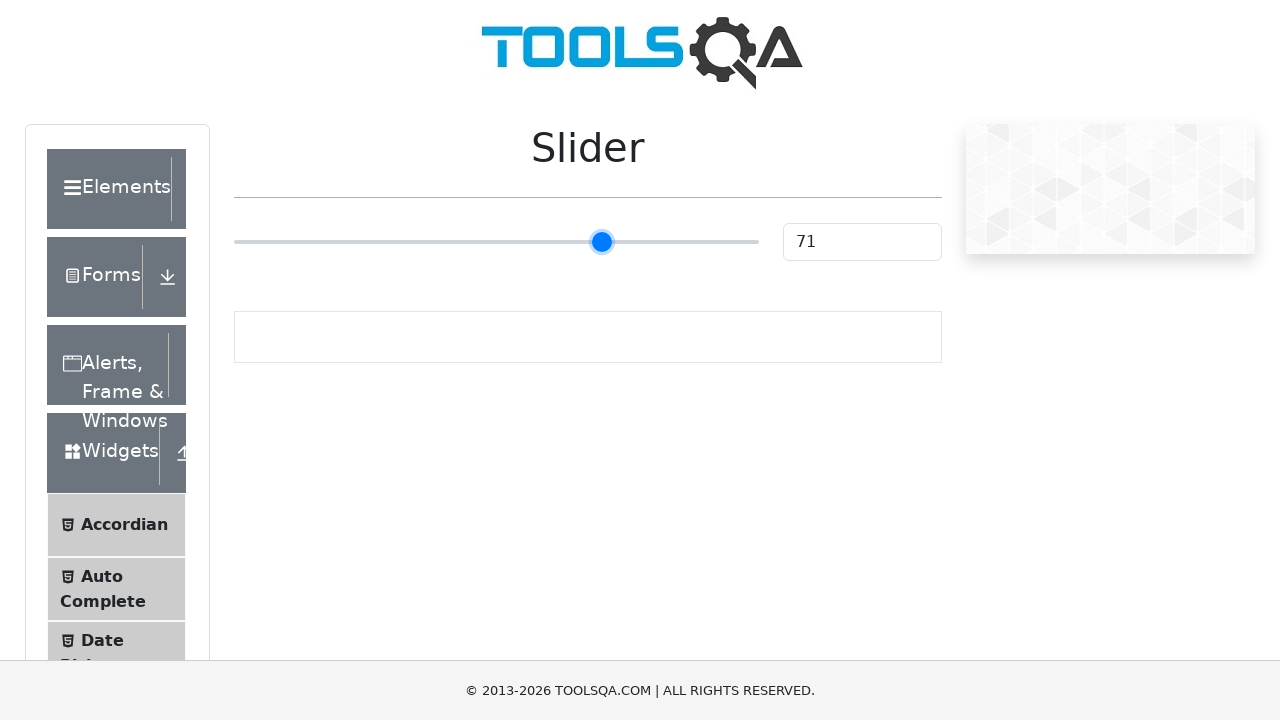

Pressed ArrowRight on slider (iteration 47/55) on input[type='range']
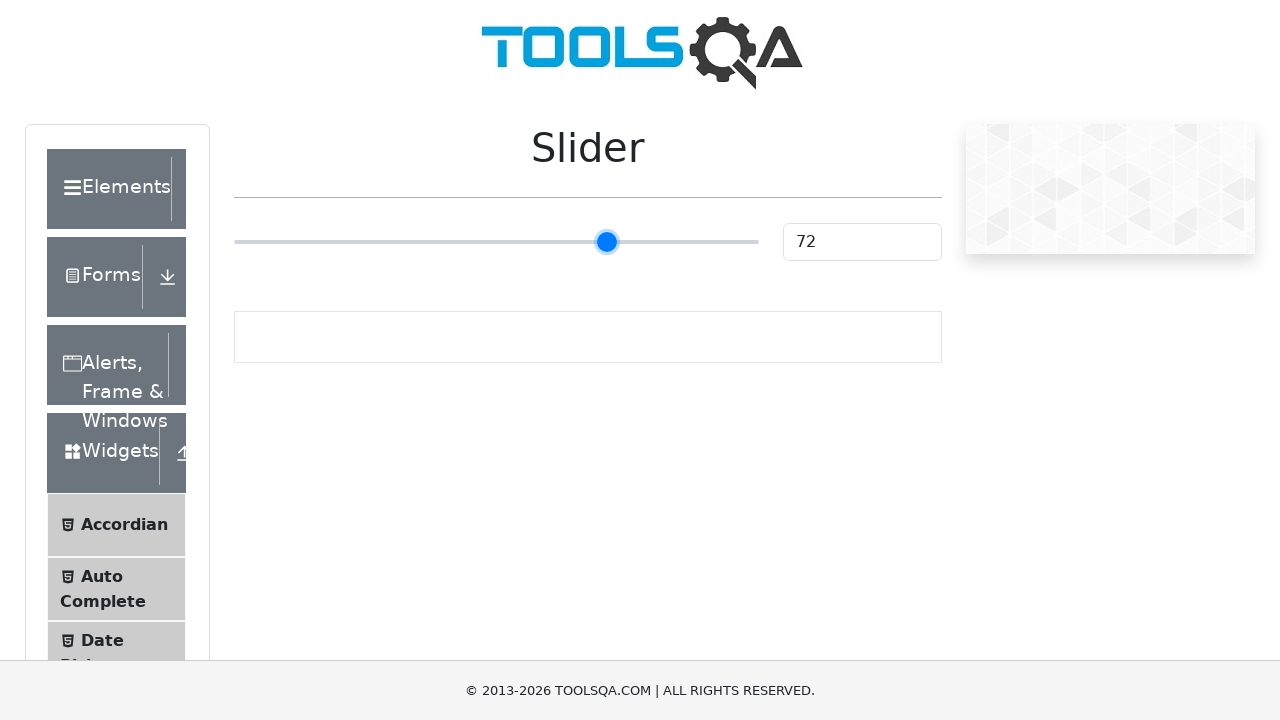

Pressed ArrowRight on slider (iteration 48/55) on input[type='range']
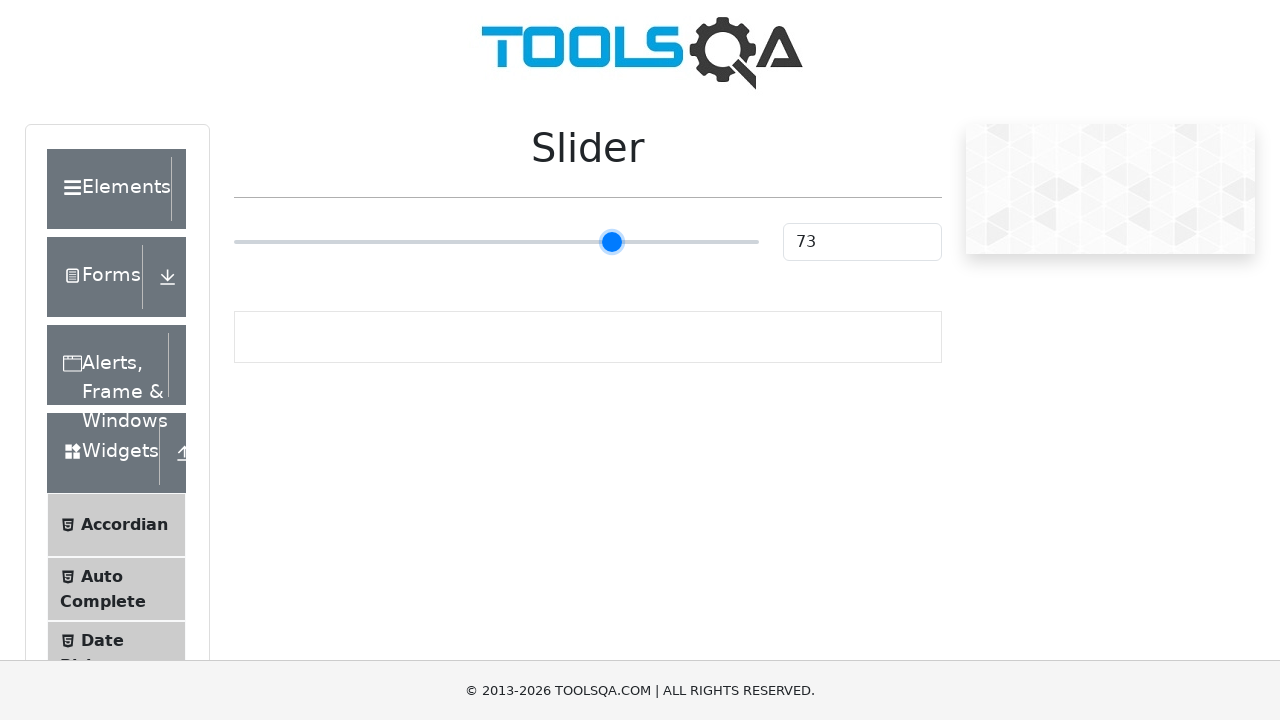

Pressed ArrowRight on slider (iteration 49/55) on input[type='range']
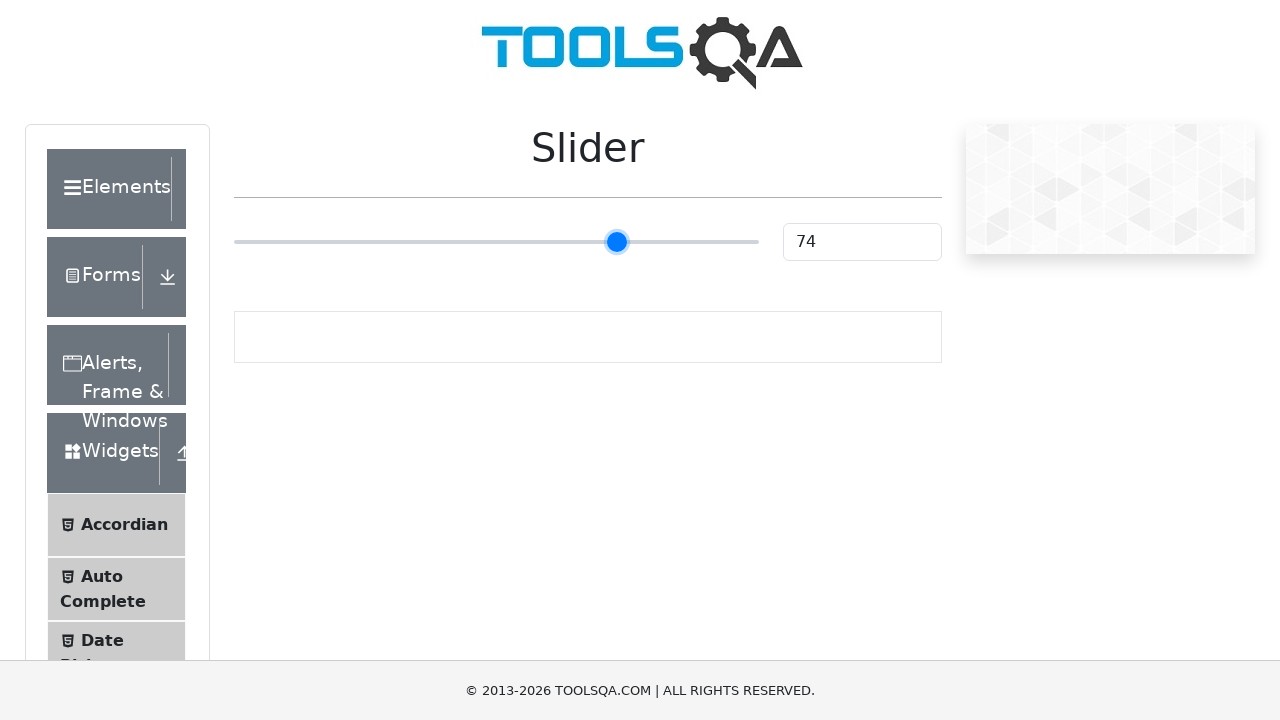

Pressed ArrowRight on slider (iteration 50/55) on input[type='range']
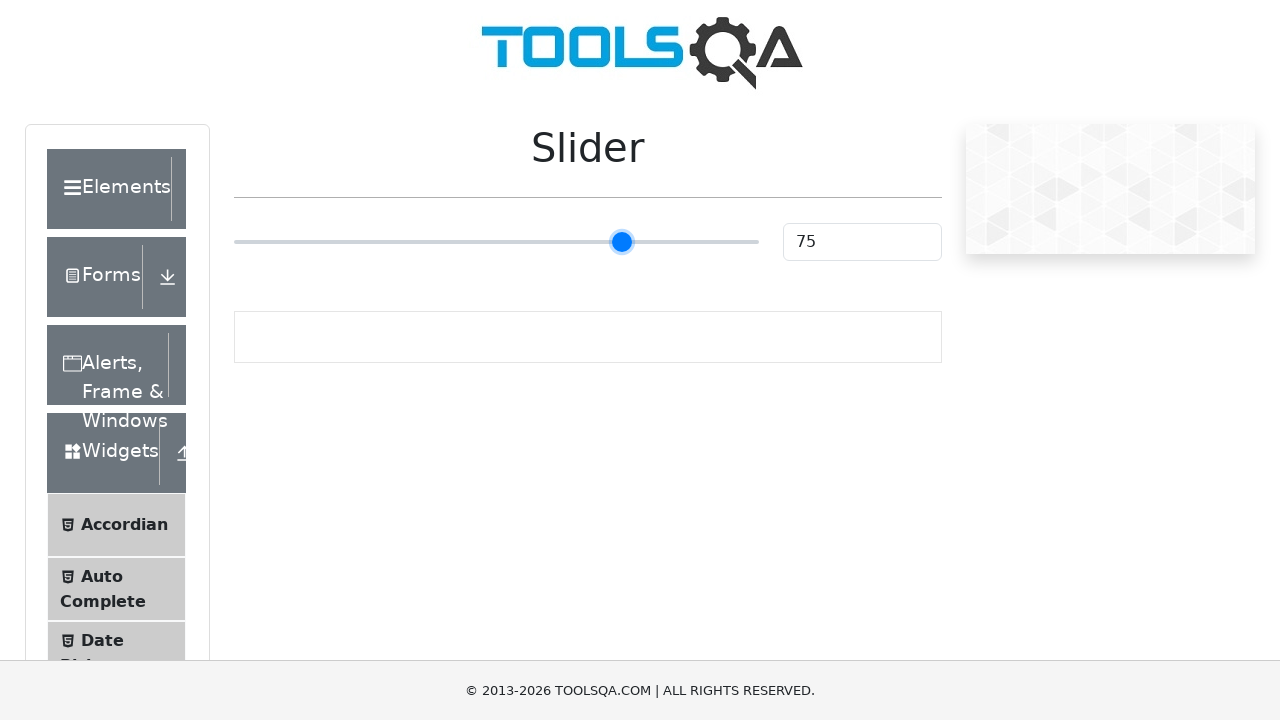

Pressed ArrowRight on slider (iteration 51/55) on input[type='range']
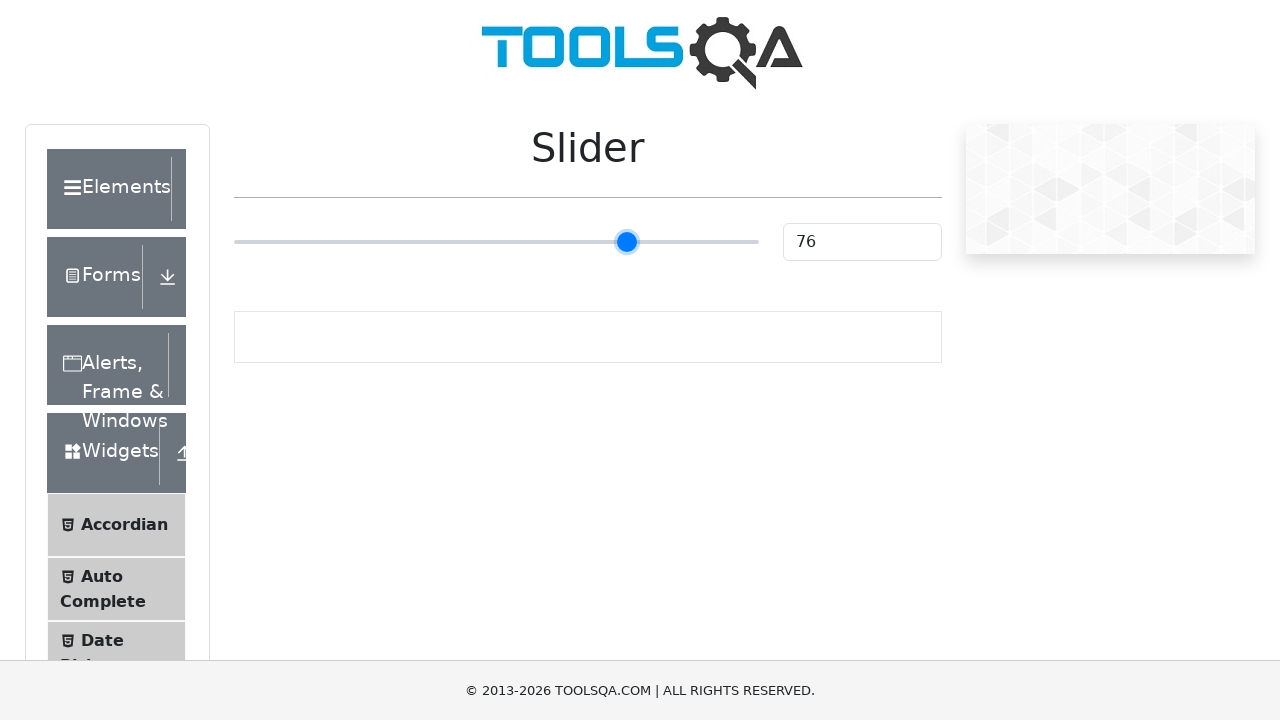

Pressed ArrowRight on slider (iteration 52/55) on input[type='range']
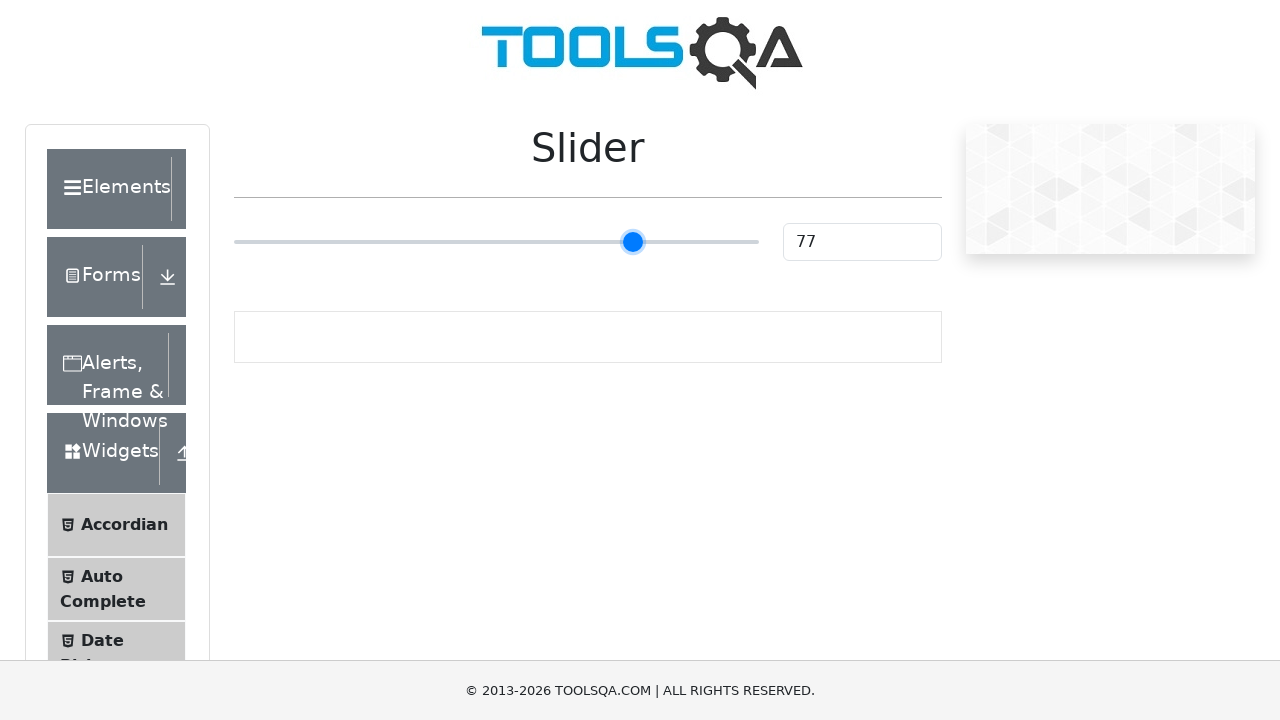

Pressed ArrowRight on slider (iteration 53/55) on input[type='range']
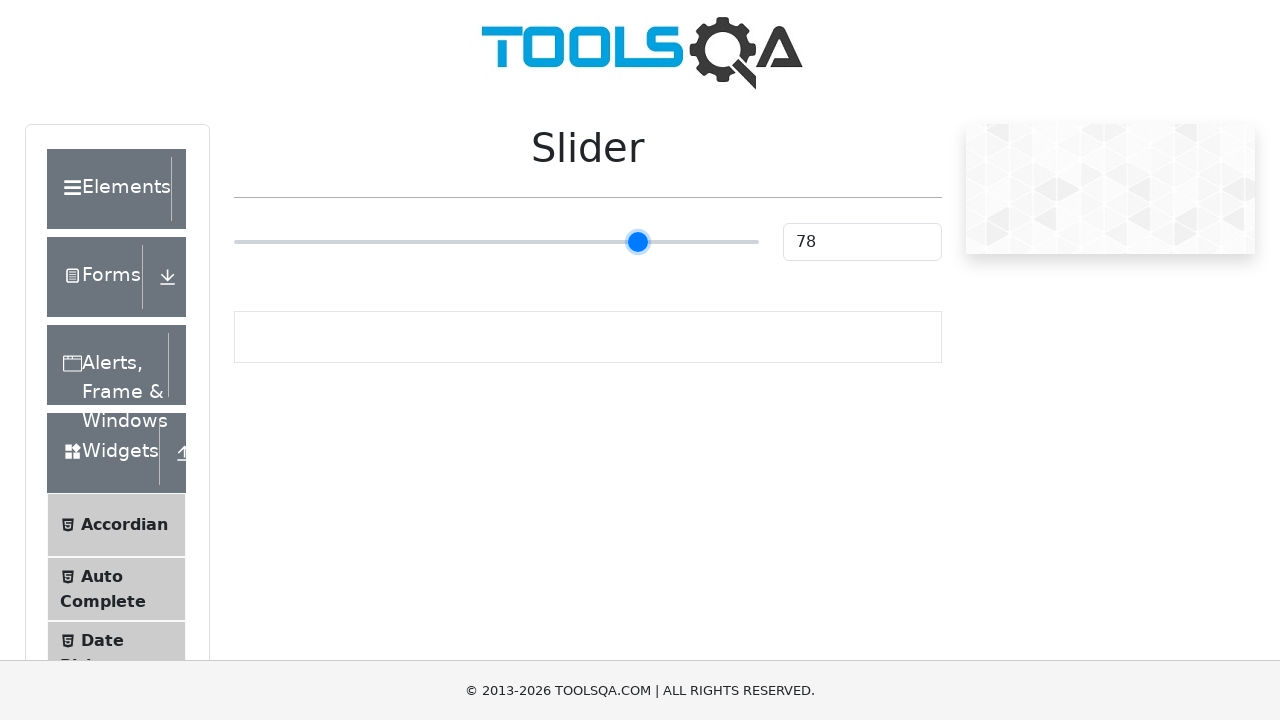

Pressed ArrowRight on slider (iteration 54/55) on input[type='range']
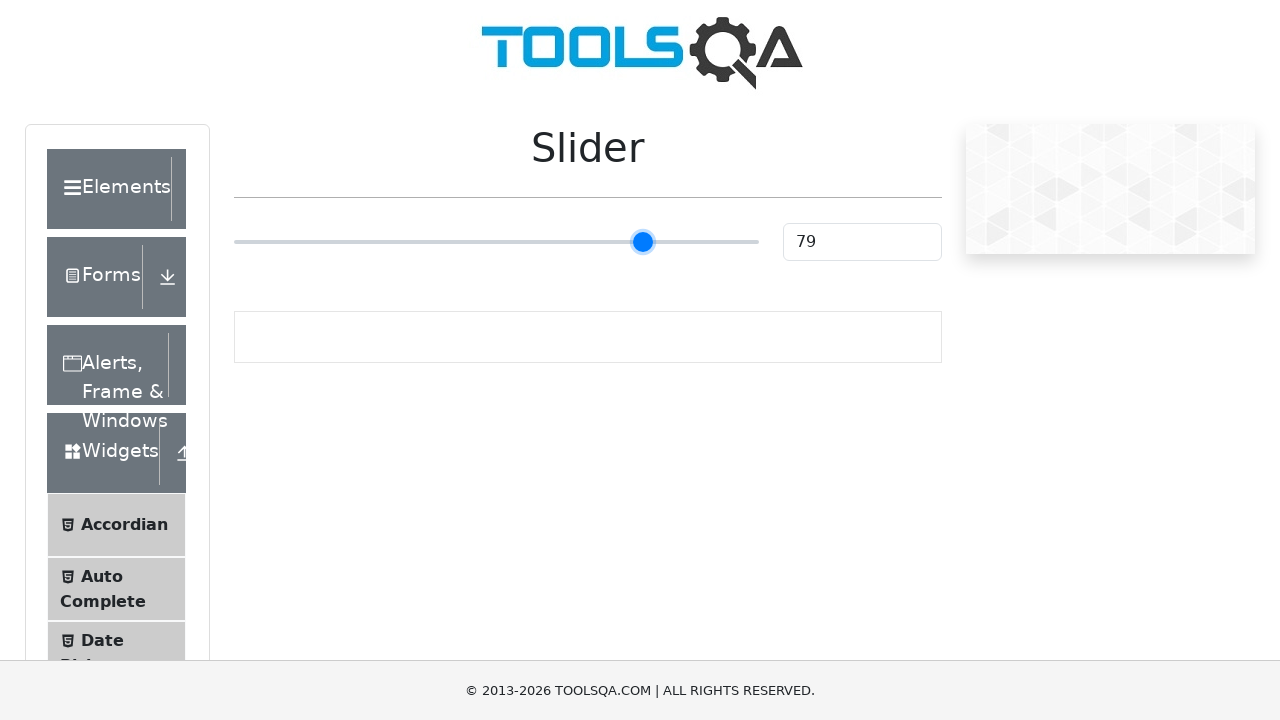

Pressed ArrowRight on slider (iteration 55/55) on input[type='range']
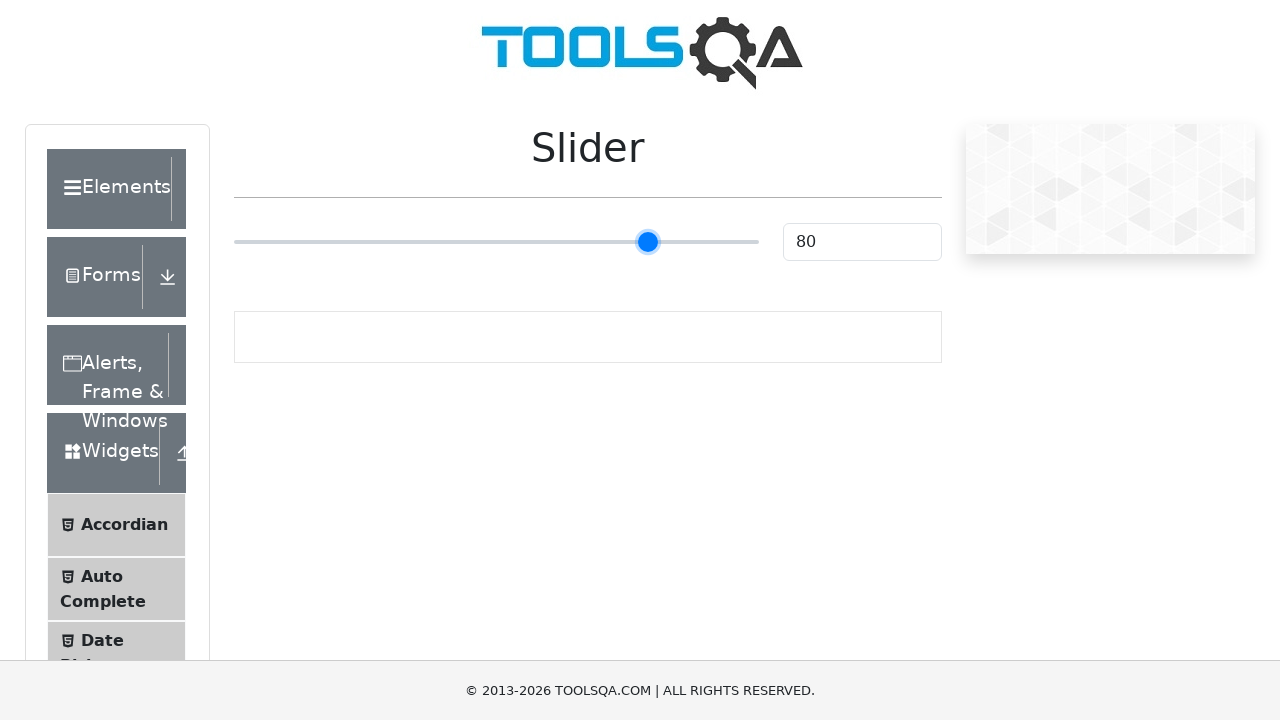

Slider value element loaded and is visible
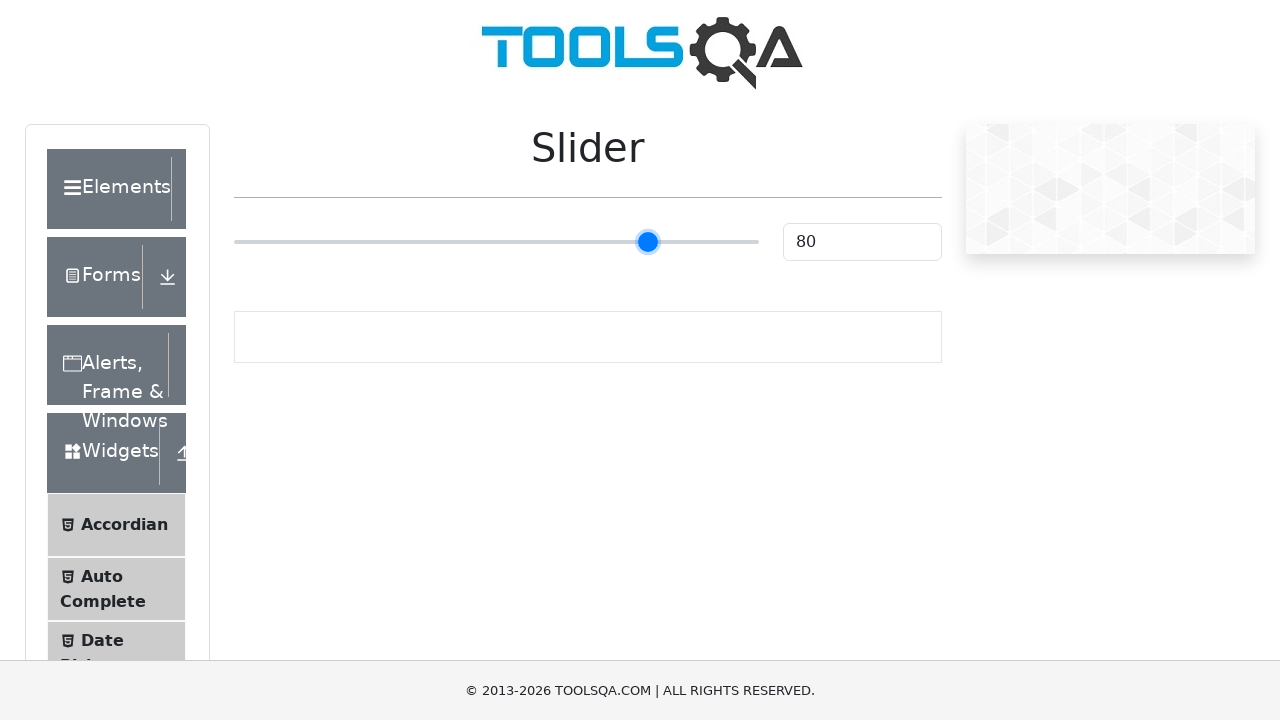

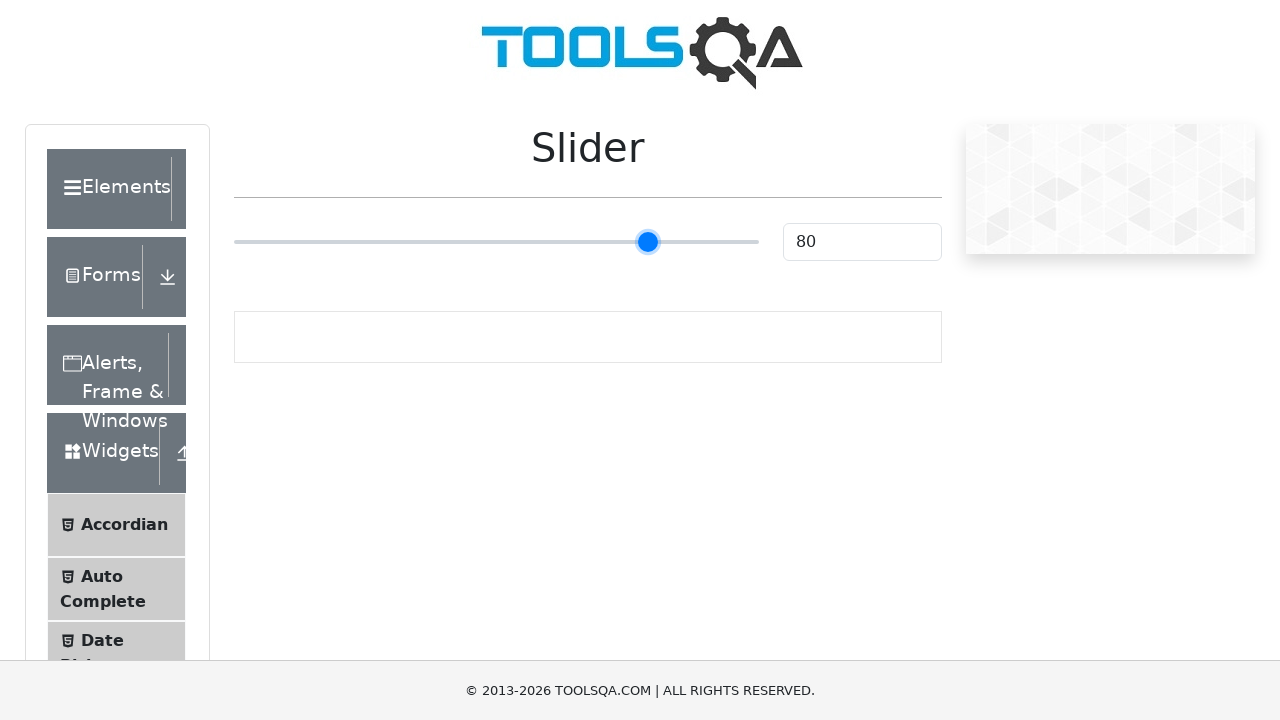